Tests jQuery date picker functionality by dynamically selecting "From" and "To" dates, navigating through months and years to reach the target dates (December 2, 2023 for both).

Starting URL: https://syntaxprojects.com/jquery-date-picker-demo-homework.php

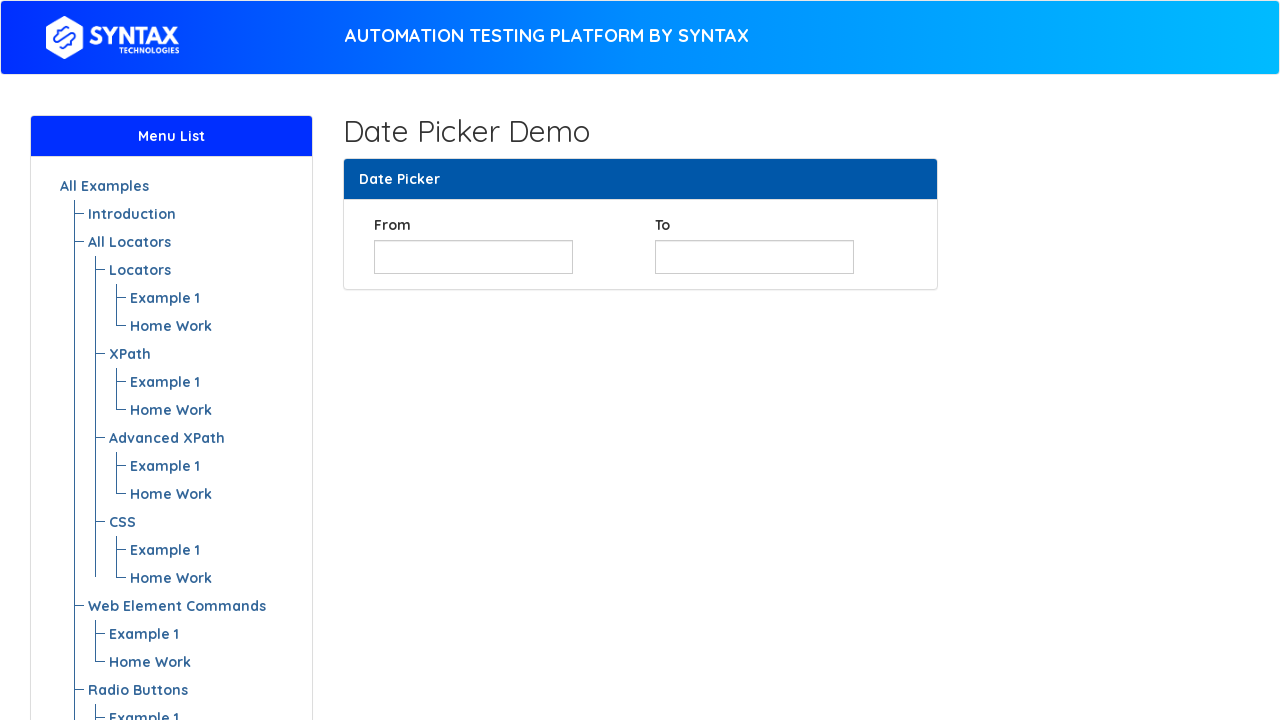

Clicked 'From' date input field at (473, 257) on xpath=//input[@id='from_date']
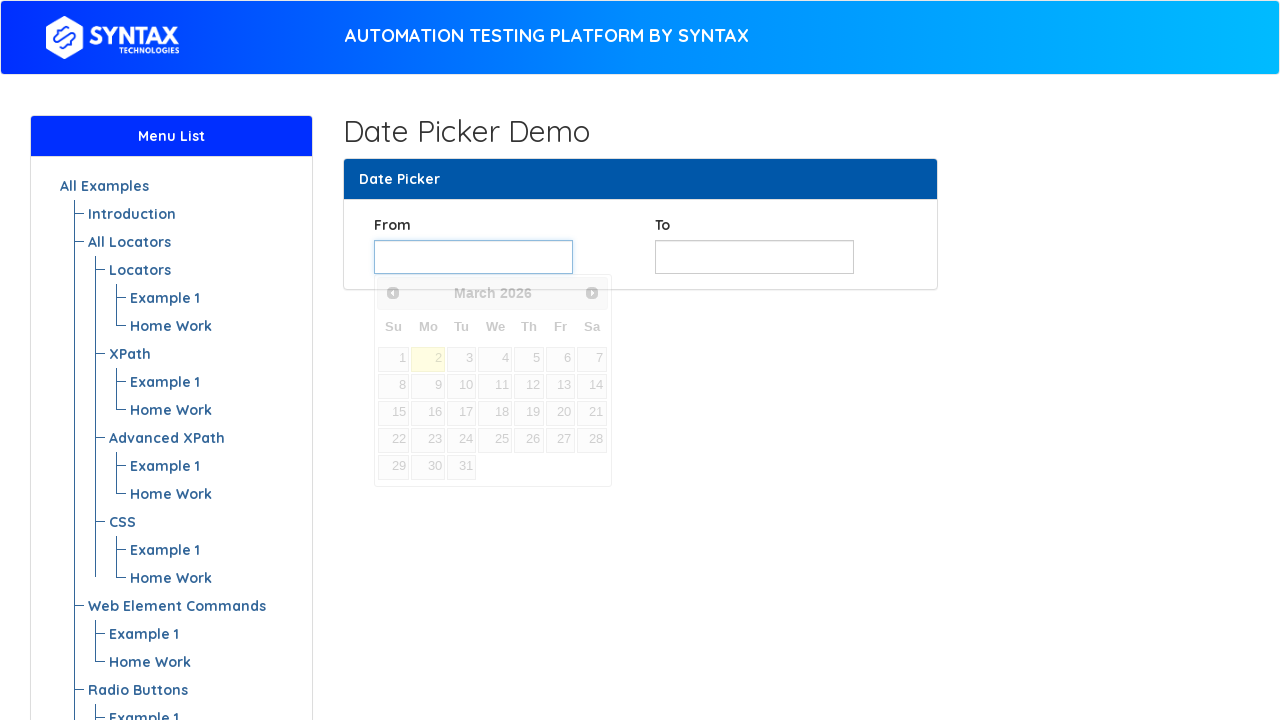

Date picker calendar appeared
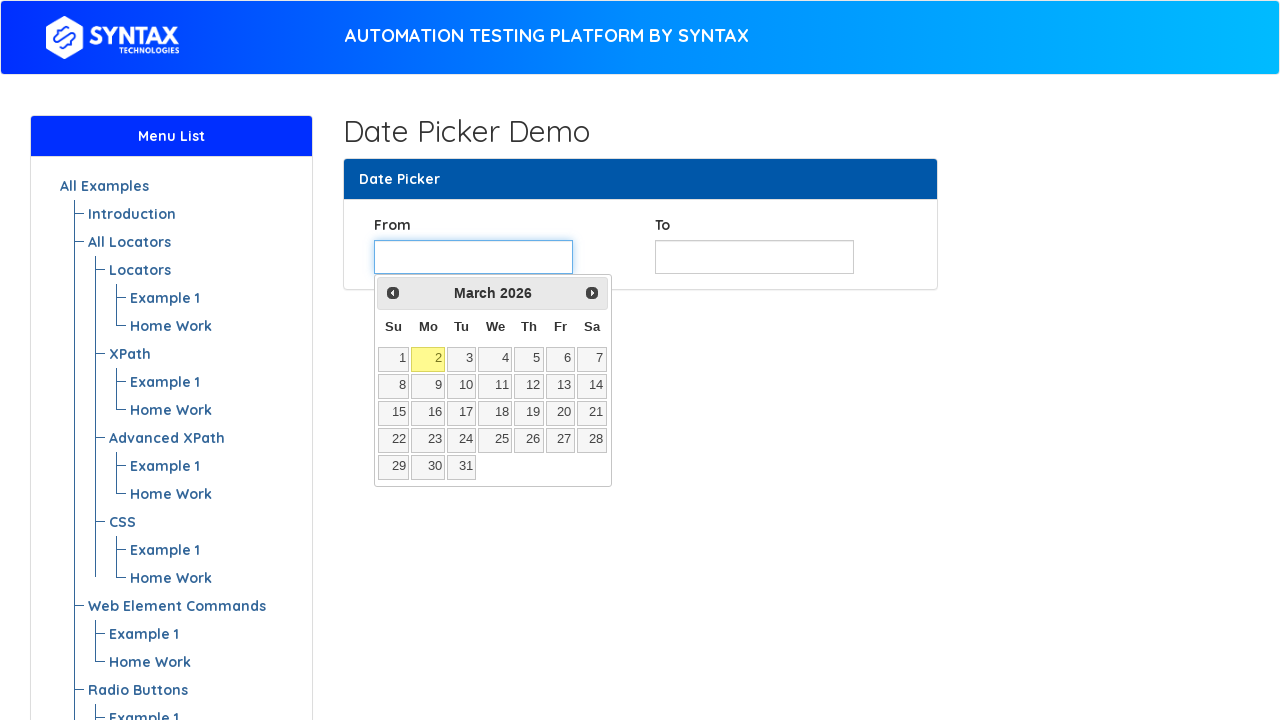

Clicked Prev to navigate to year 2023 at (393, 293) on xpath=//span[text()='Prev']
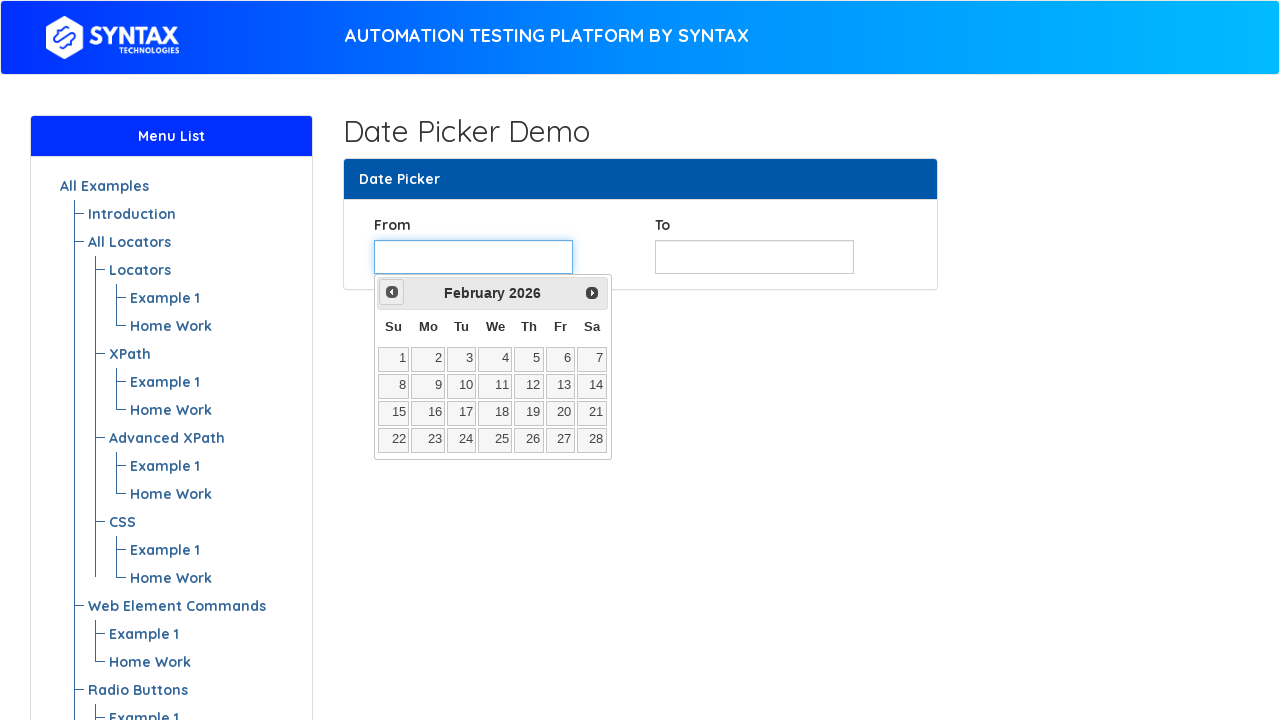

Clicked Prev to navigate to year 2023 at (392, 292) on xpath=//span[text()='Prev']
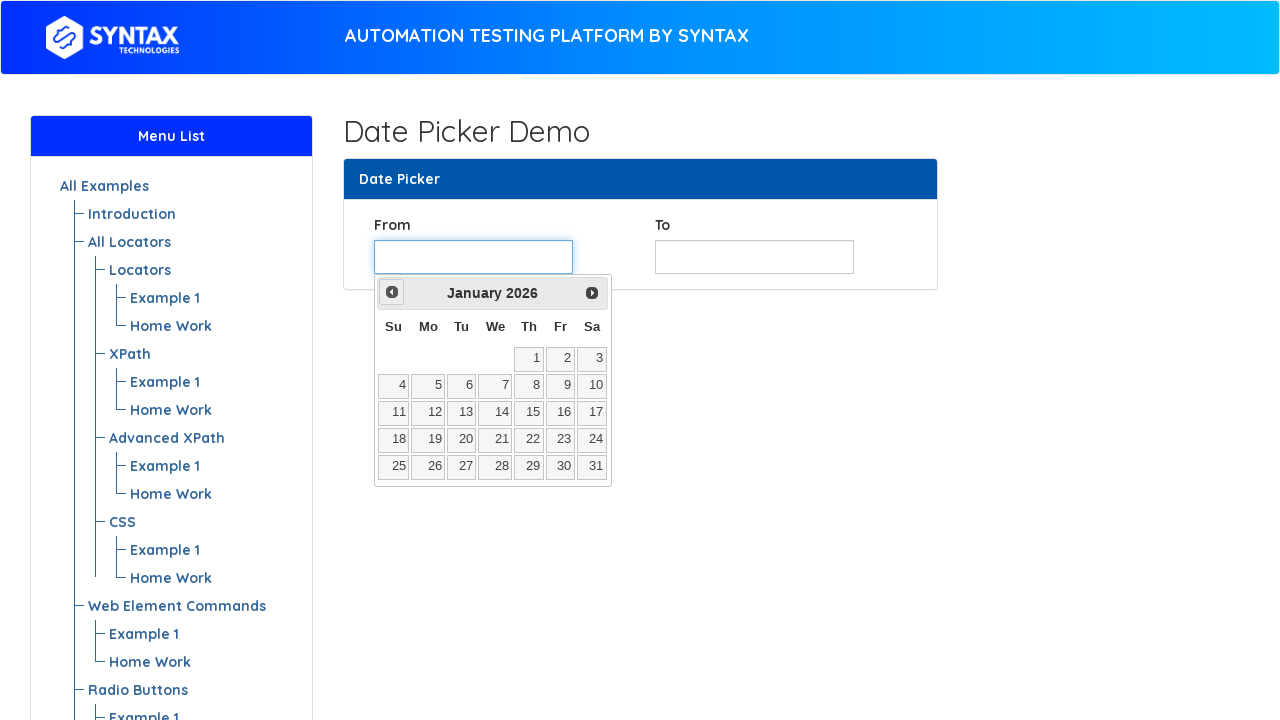

Clicked Prev to navigate to year 2023 at (392, 292) on xpath=//span[text()='Prev']
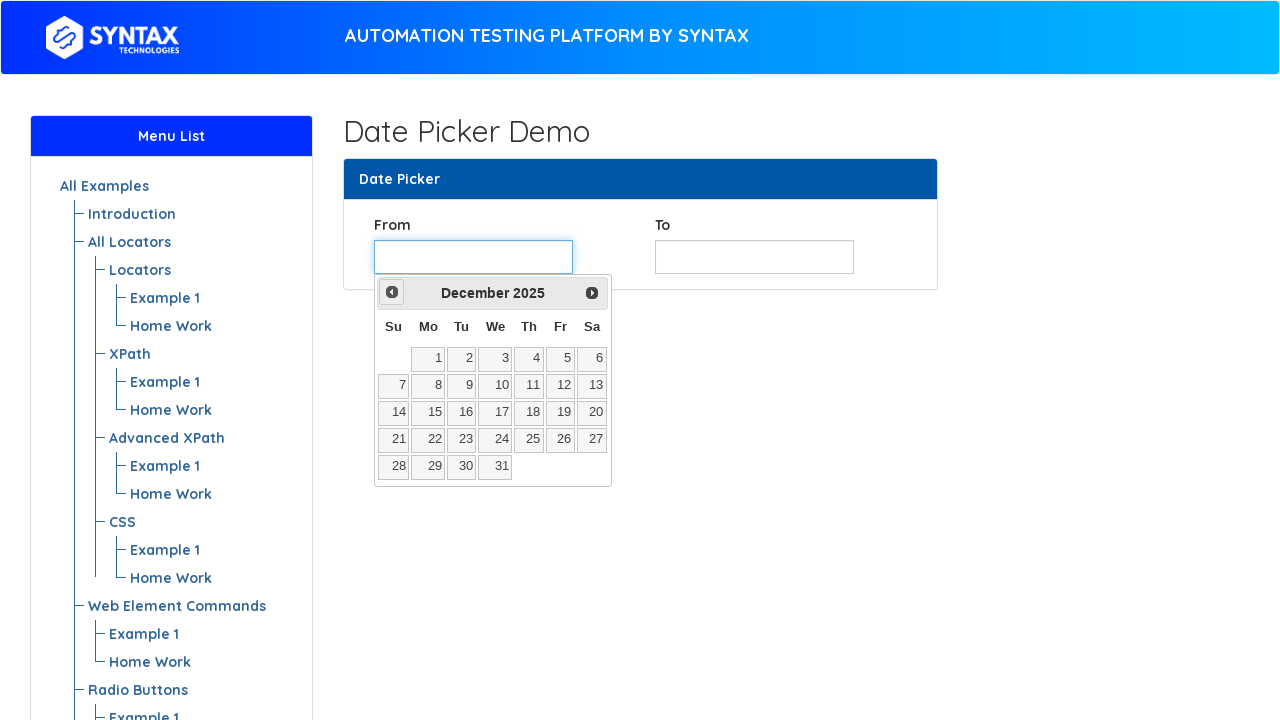

Clicked Prev to navigate to year 2023 at (392, 292) on xpath=//span[text()='Prev']
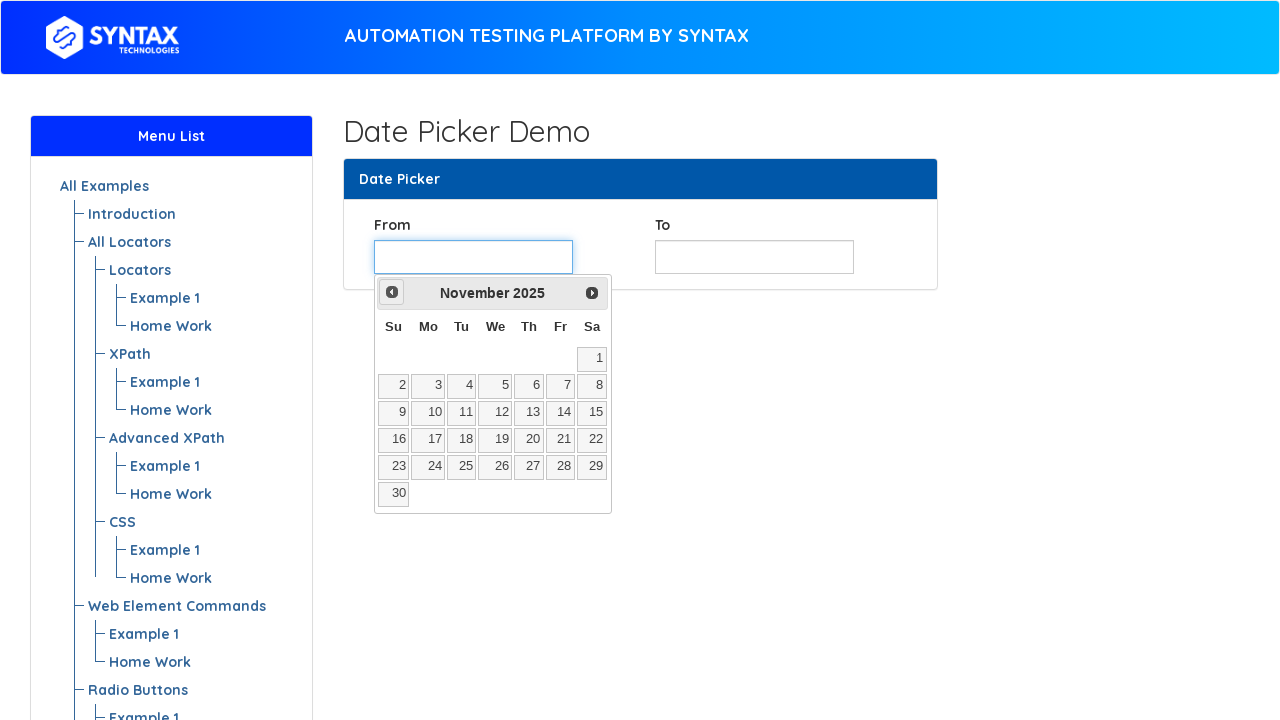

Clicked Prev to navigate to year 2023 at (392, 292) on xpath=//span[text()='Prev']
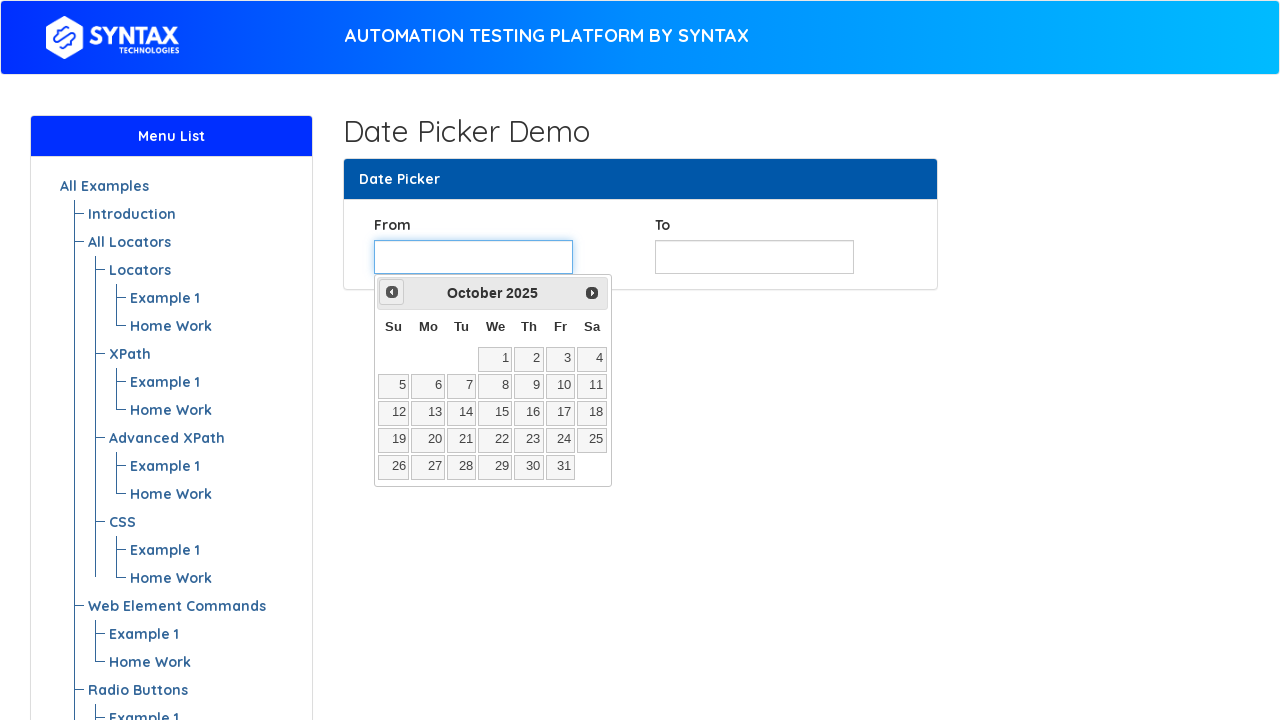

Clicked Prev to navigate to year 2023 at (392, 292) on xpath=//span[text()='Prev']
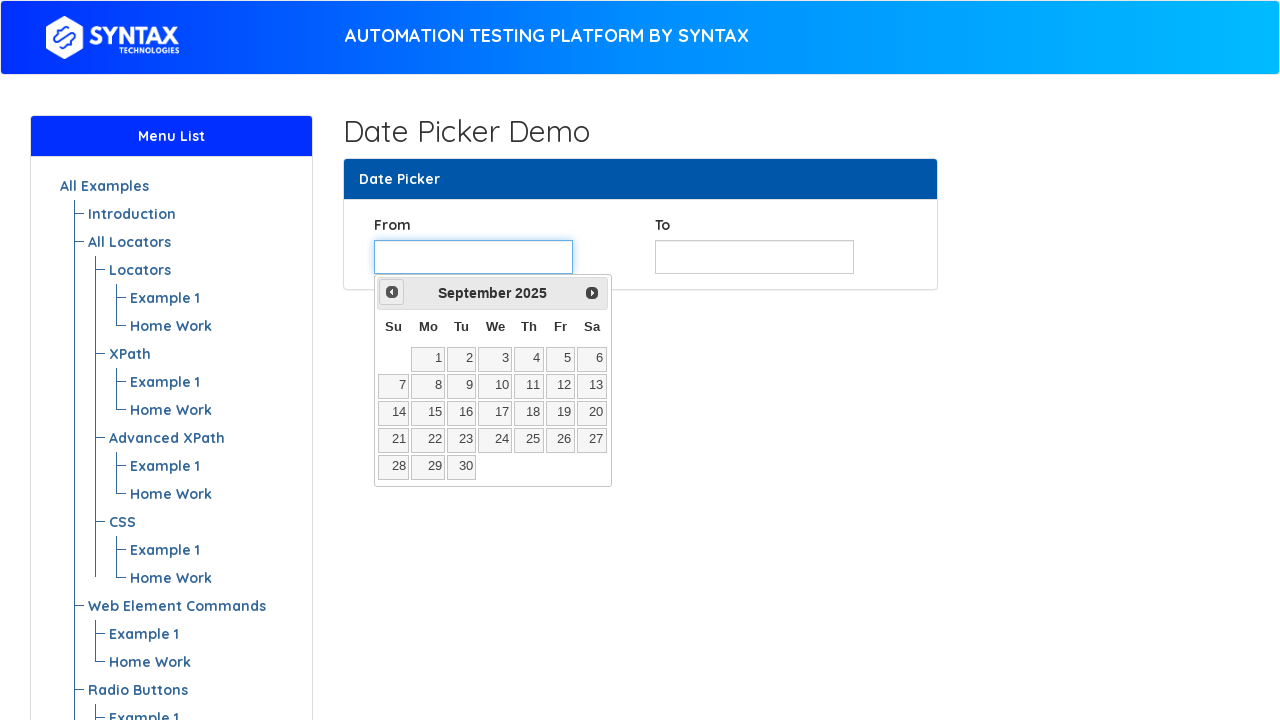

Clicked Prev to navigate to year 2023 at (392, 292) on xpath=//span[text()='Prev']
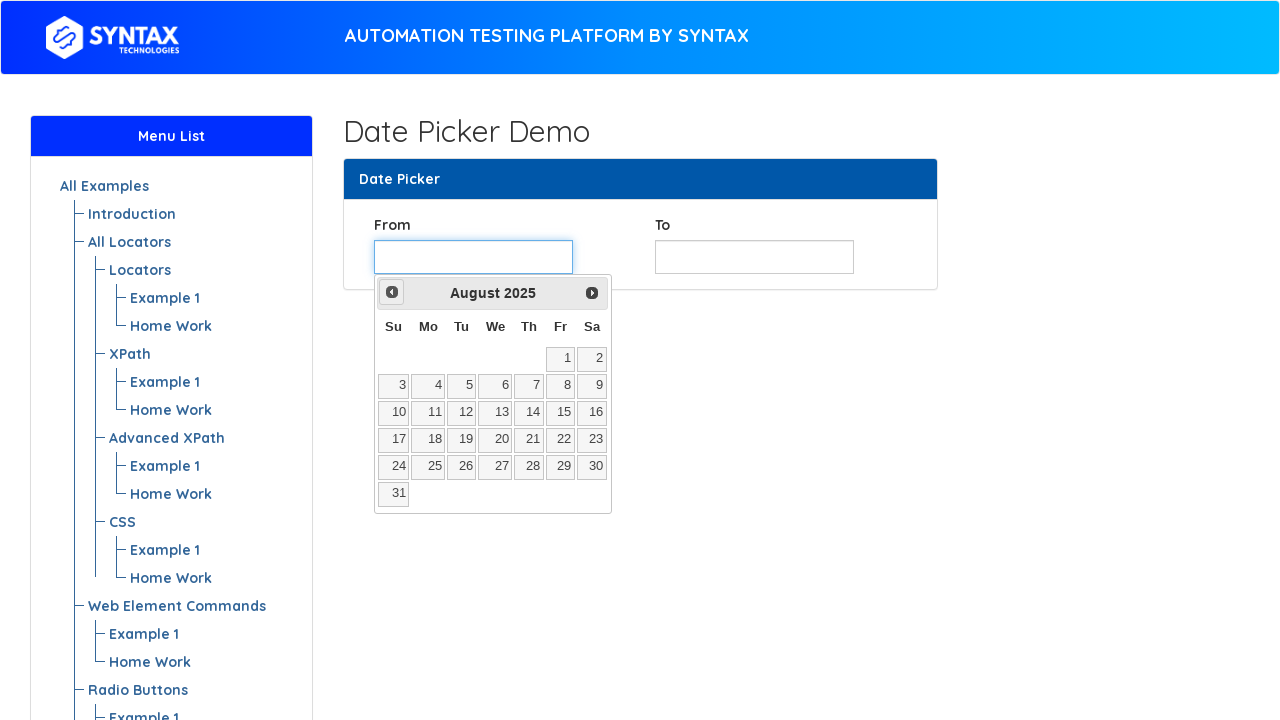

Clicked Prev to navigate to year 2023 at (392, 292) on xpath=//span[text()='Prev']
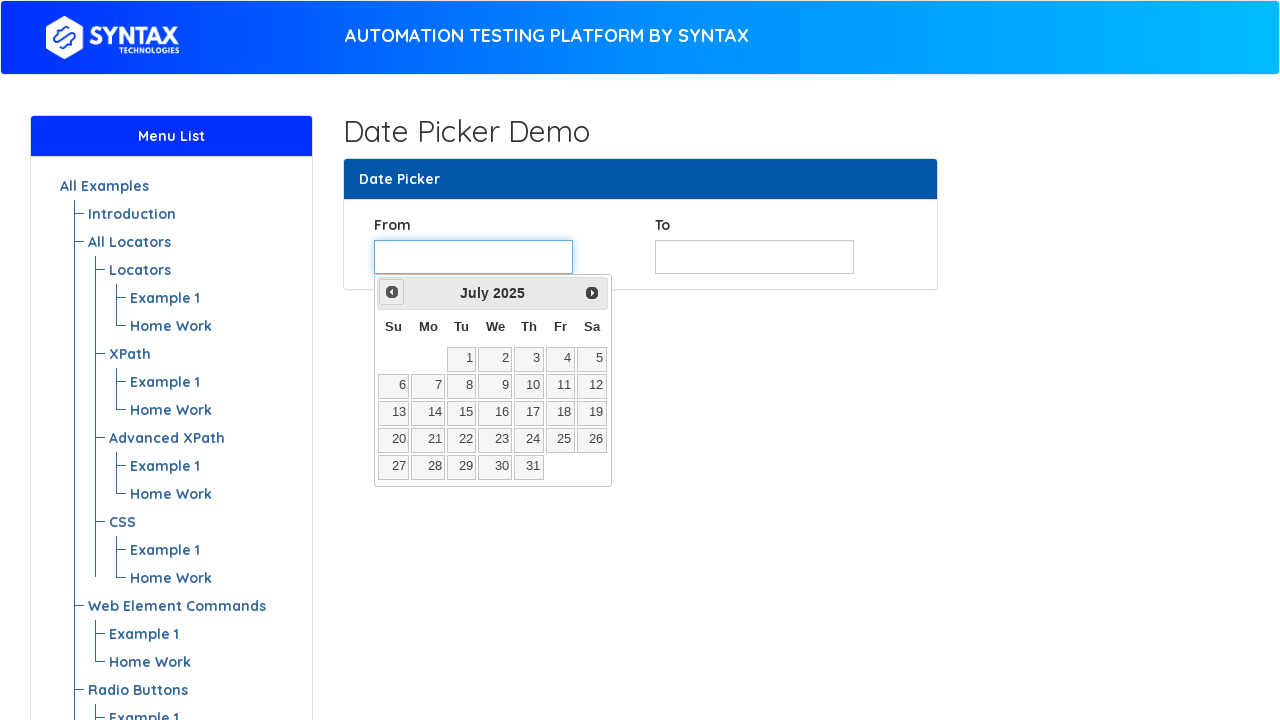

Clicked Prev to navigate to year 2023 at (392, 292) on xpath=//span[text()='Prev']
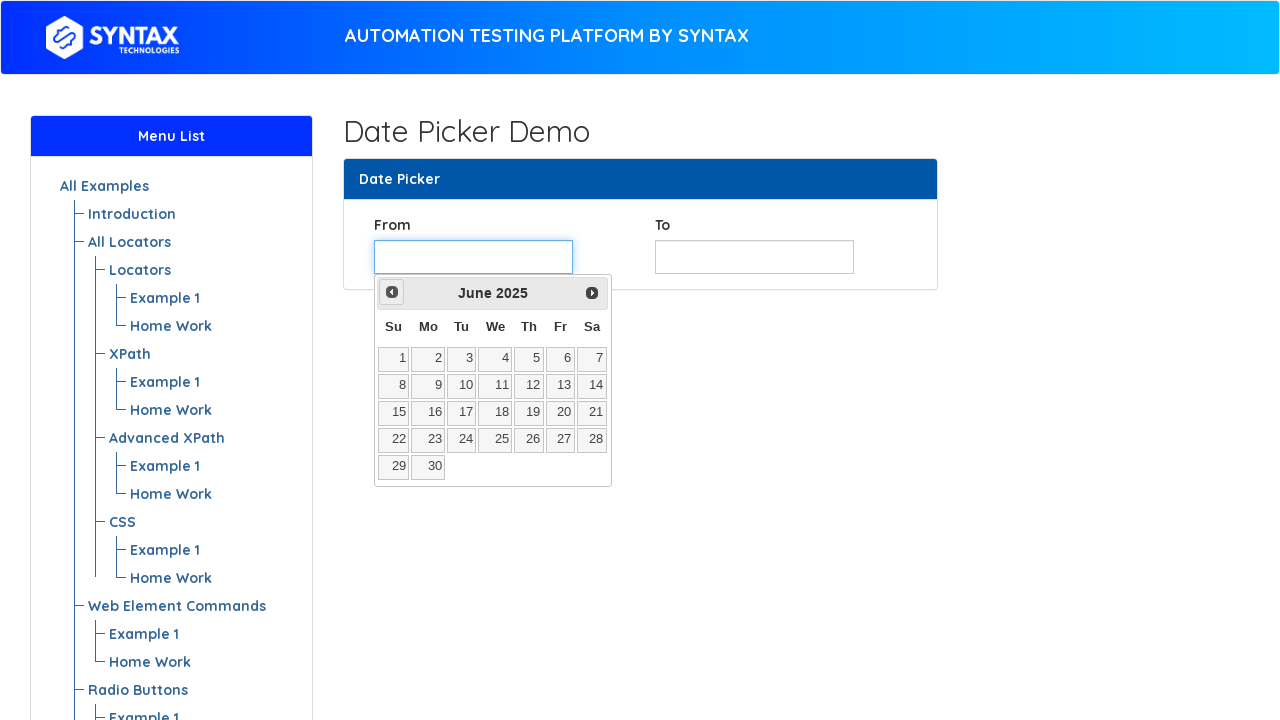

Clicked Prev to navigate to year 2023 at (392, 292) on xpath=//span[text()='Prev']
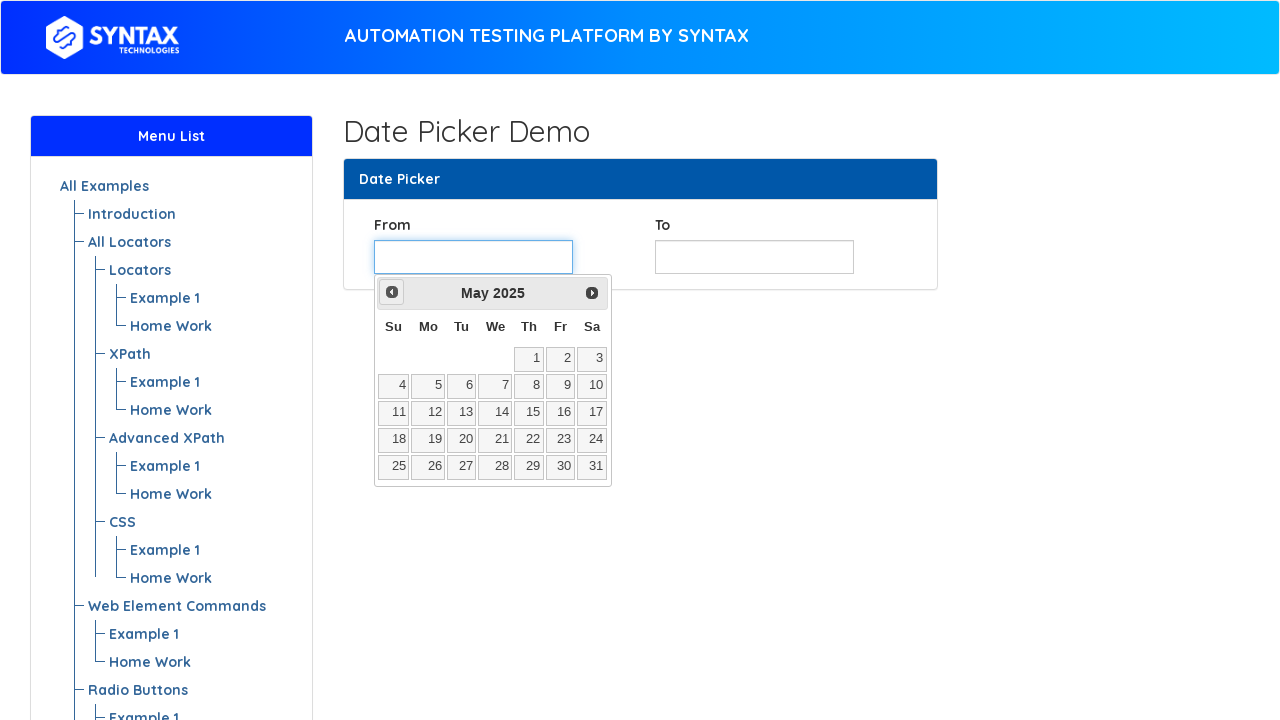

Clicked Prev to navigate to year 2023 at (392, 292) on xpath=//span[text()='Prev']
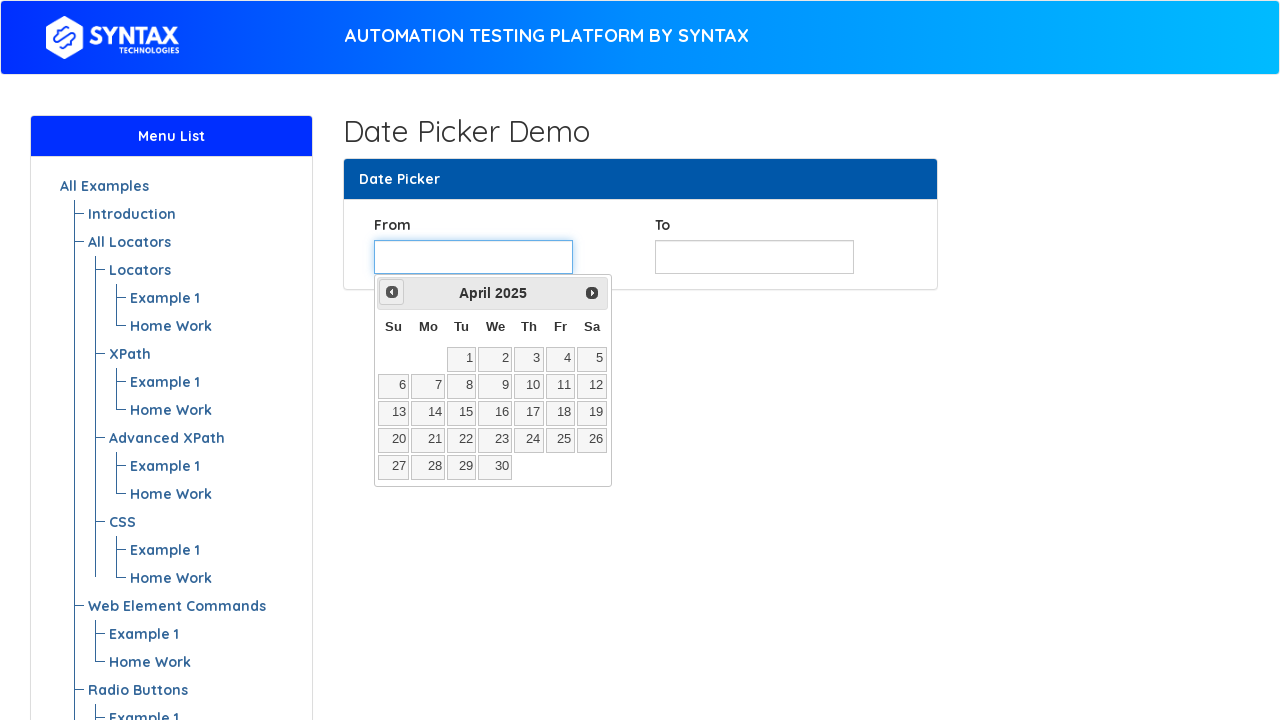

Clicked Prev to navigate to year 2023 at (392, 292) on xpath=//span[text()='Prev']
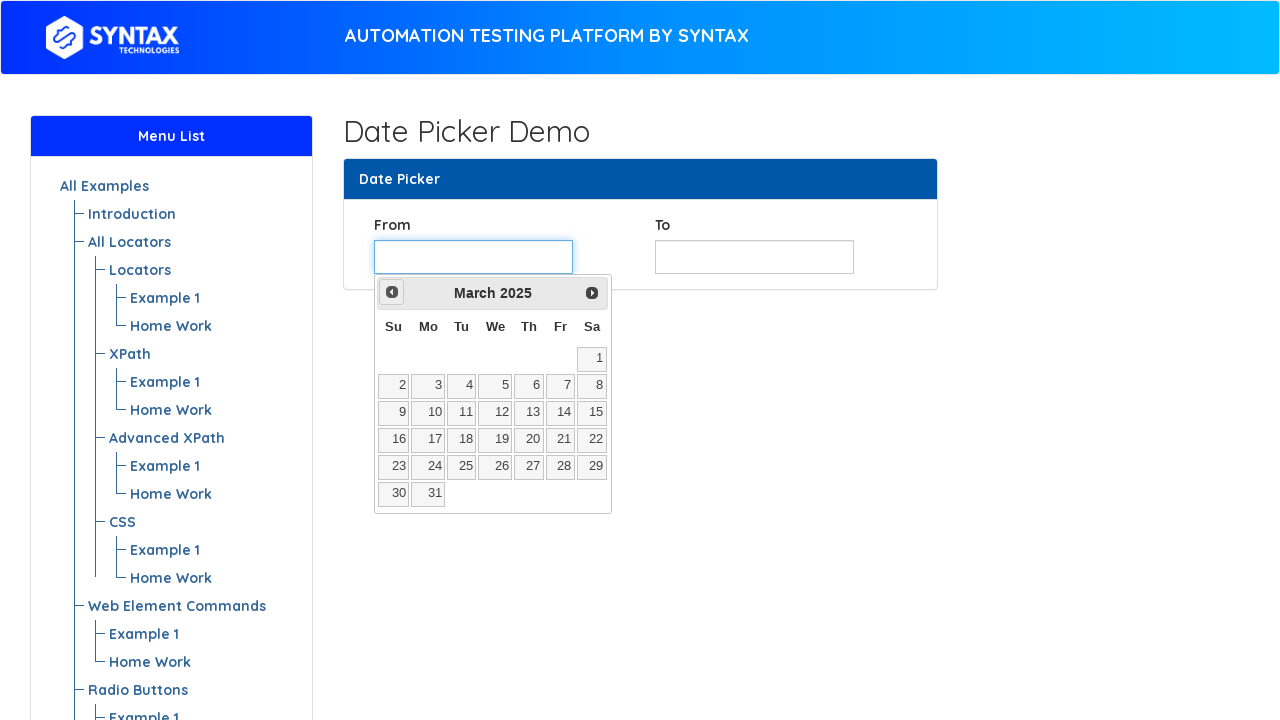

Clicked Prev to navigate to year 2023 at (392, 292) on xpath=//span[text()='Prev']
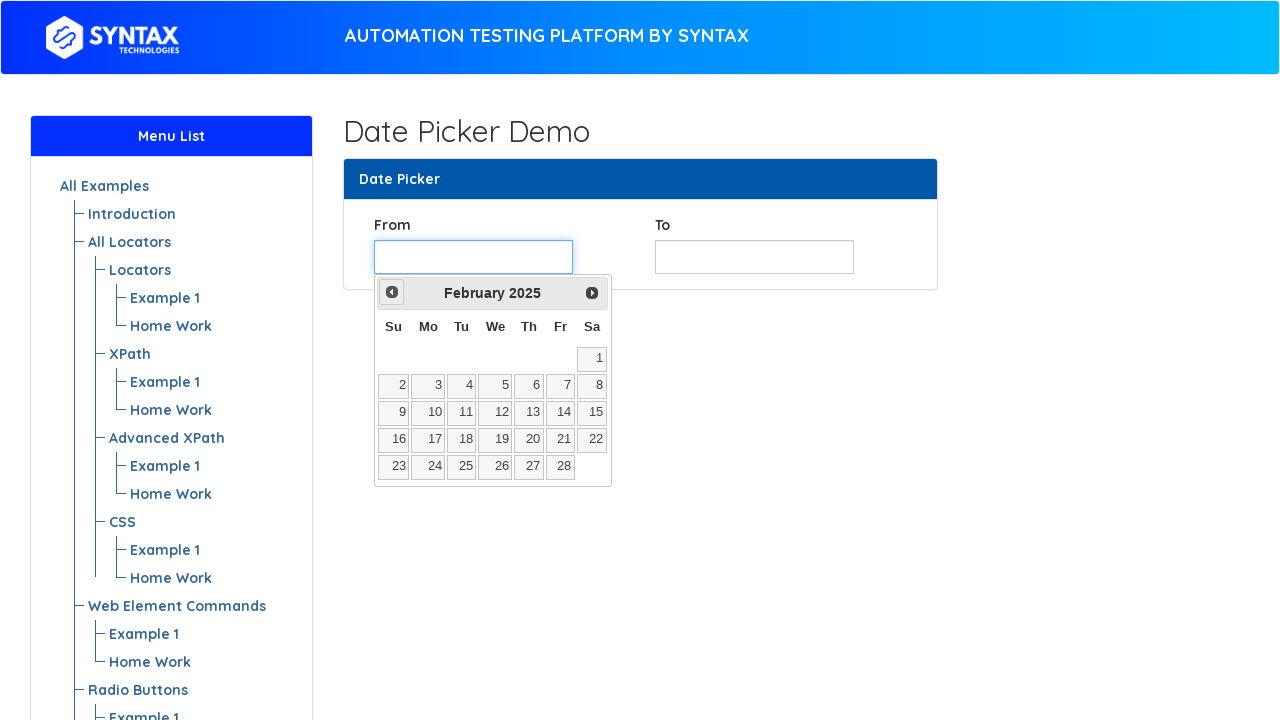

Clicked Prev to navigate to year 2023 at (392, 292) on xpath=//span[text()='Prev']
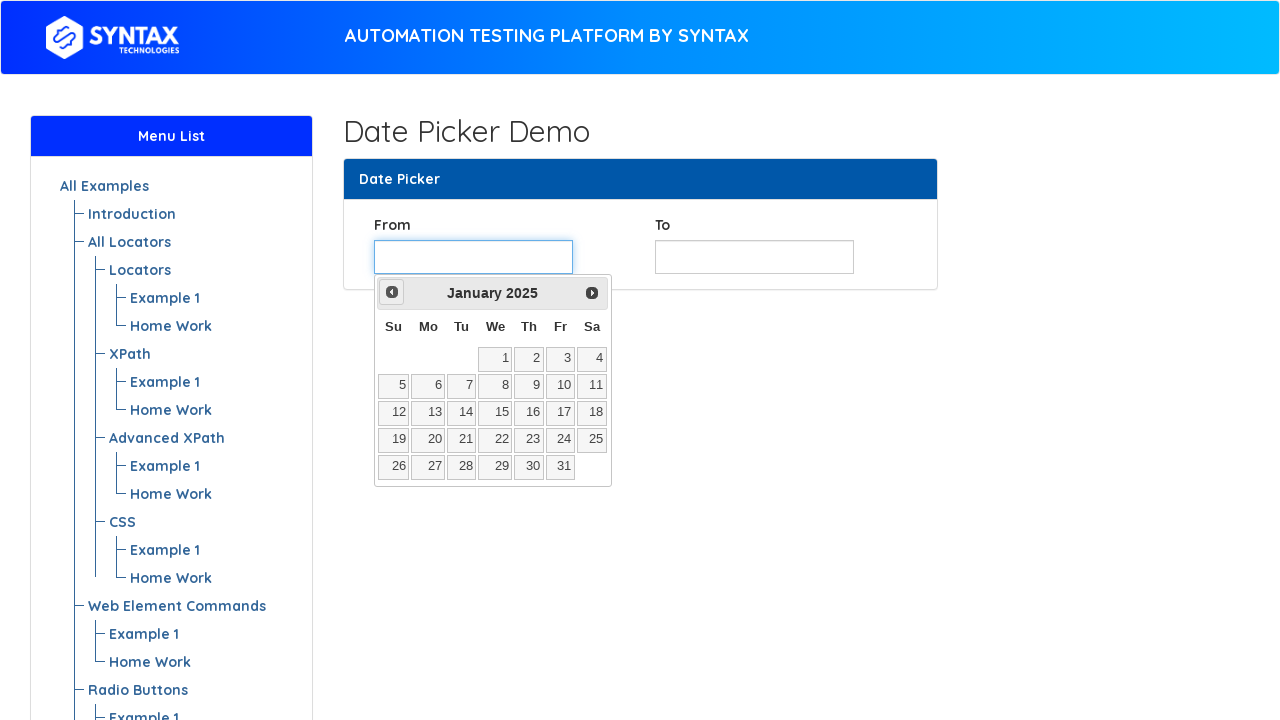

Clicked Prev to navigate to year 2023 at (392, 292) on xpath=//span[text()='Prev']
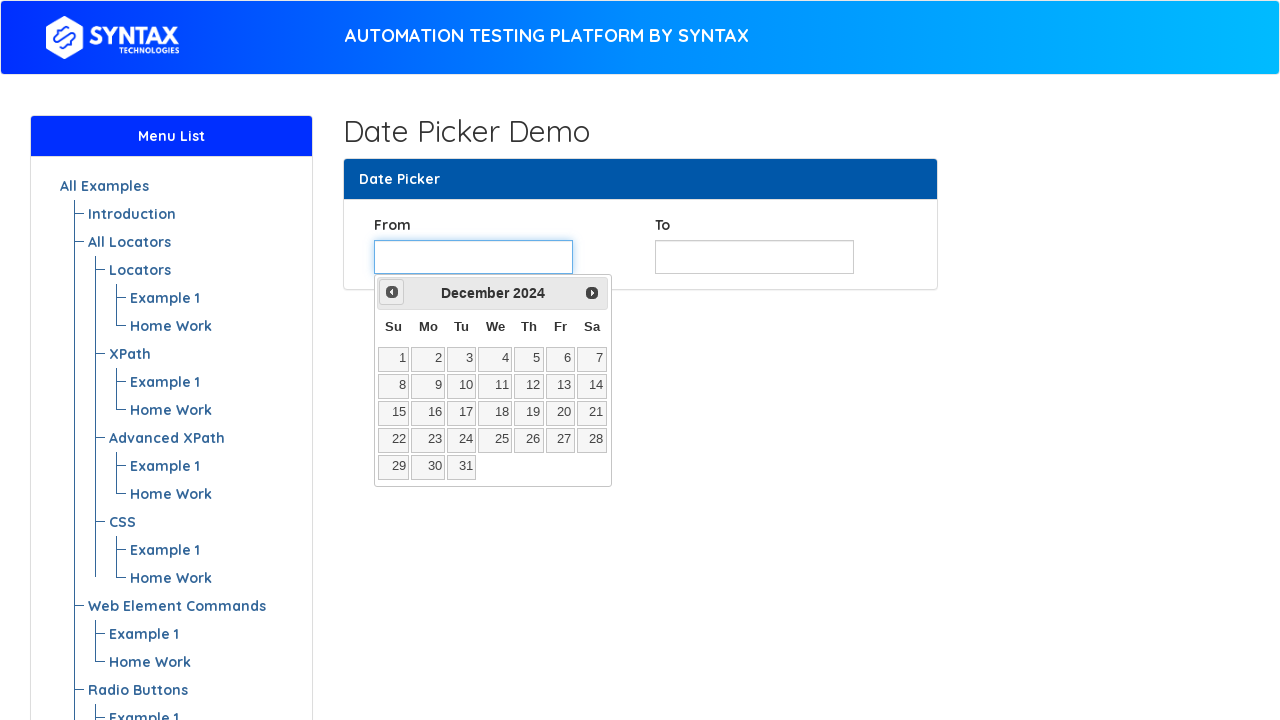

Clicked Prev to navigate to year 2023 at (392, 292) on xpath=//span[text()='Prev']
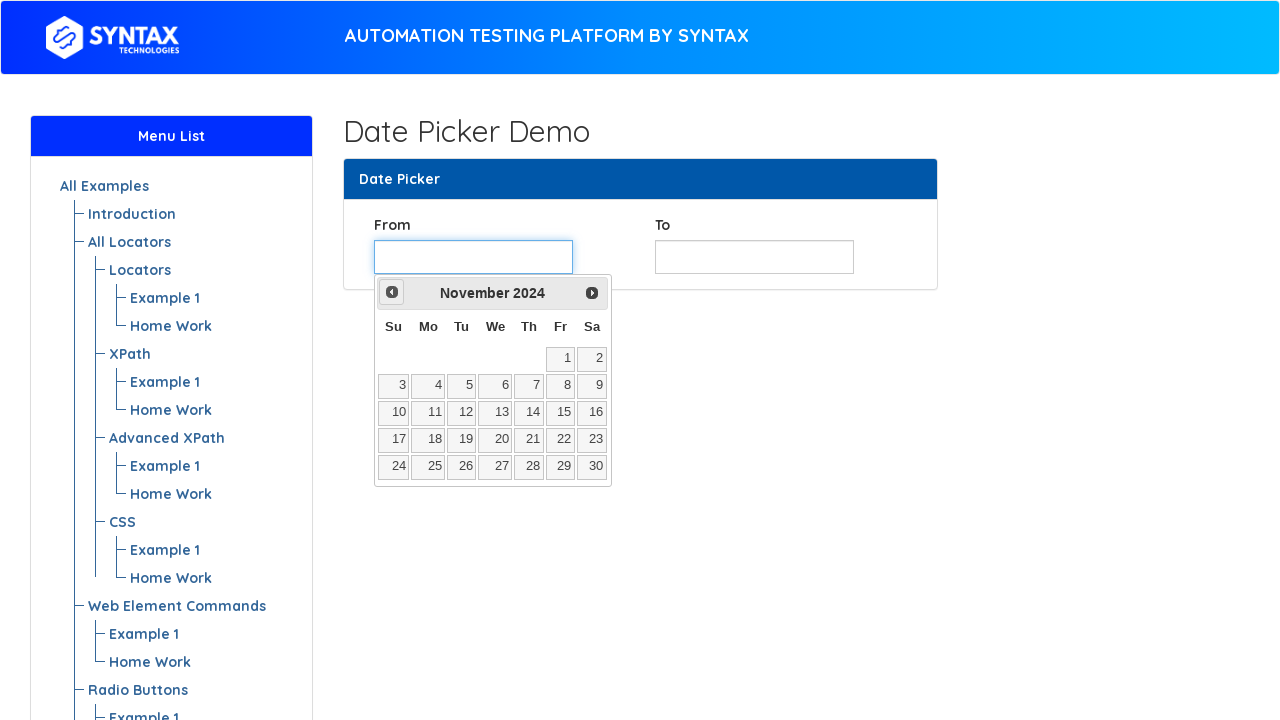

Clicked Prev to navigate to year 2023 at (392, 292) on xpath=//span[text()='Prev']
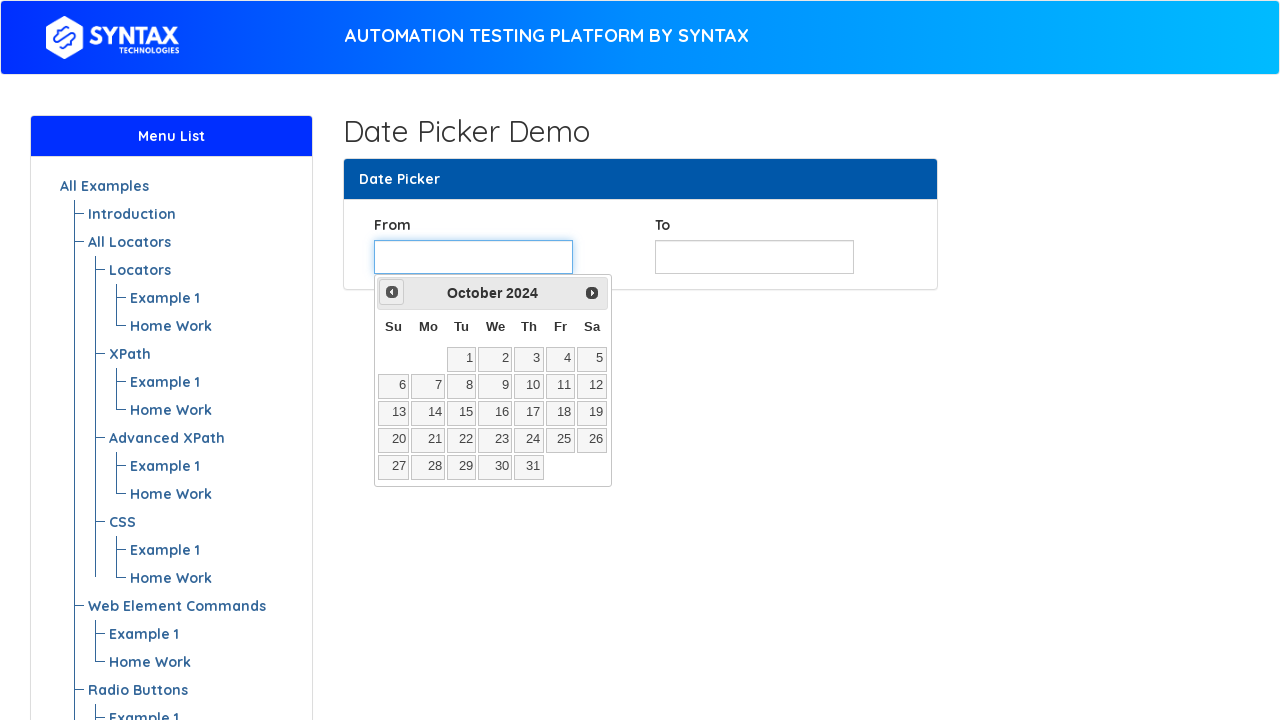

Clicked Prev to navigate to year 2023 at (392, 292) on xpath=//span[text()='Prev']
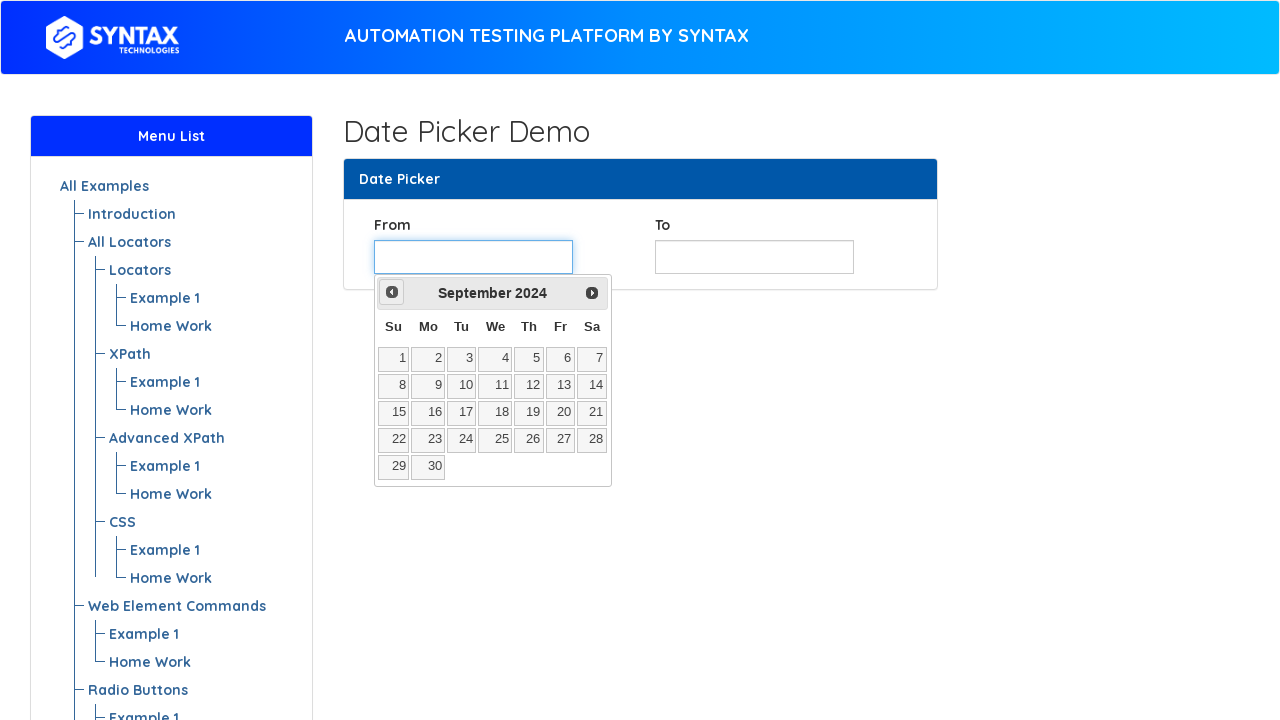

Clicked Prev to navigate to year 2023 at (392, 292) on xpath=//span[text()='Prev']
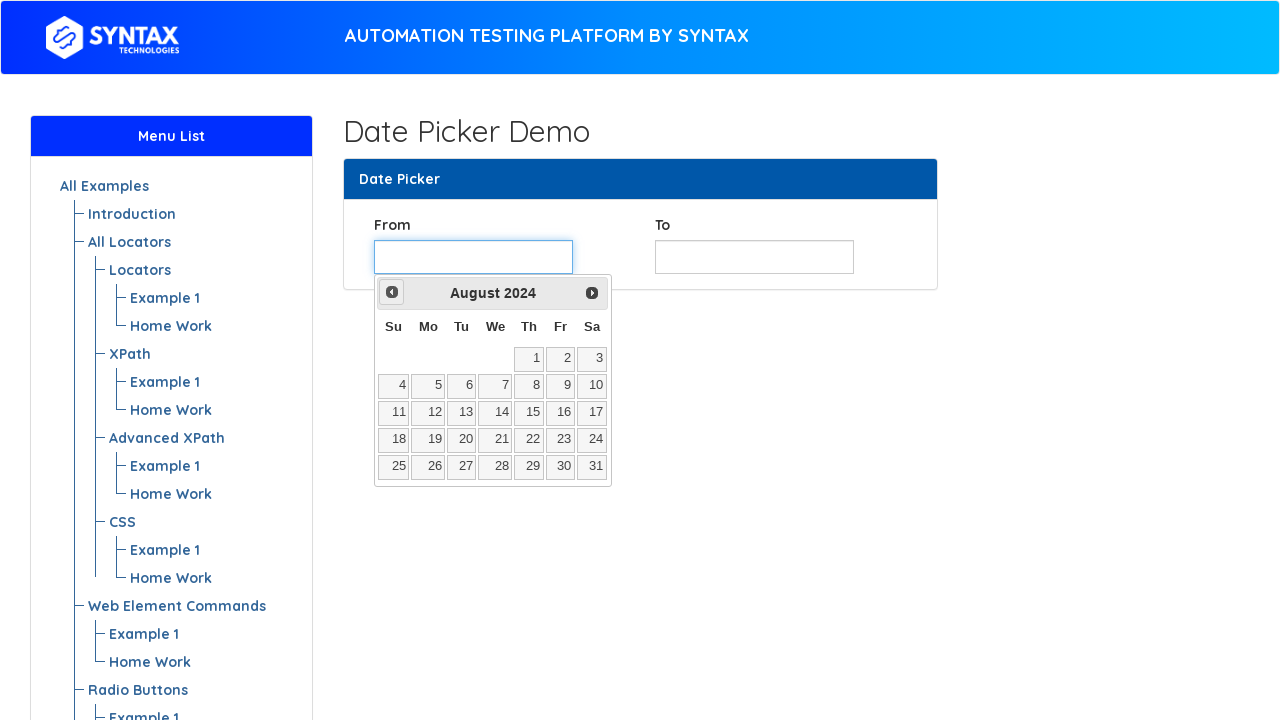

Clicked Prev to navigate to year 2023 at (392, 292) on xpath=//span[text()='Prev']
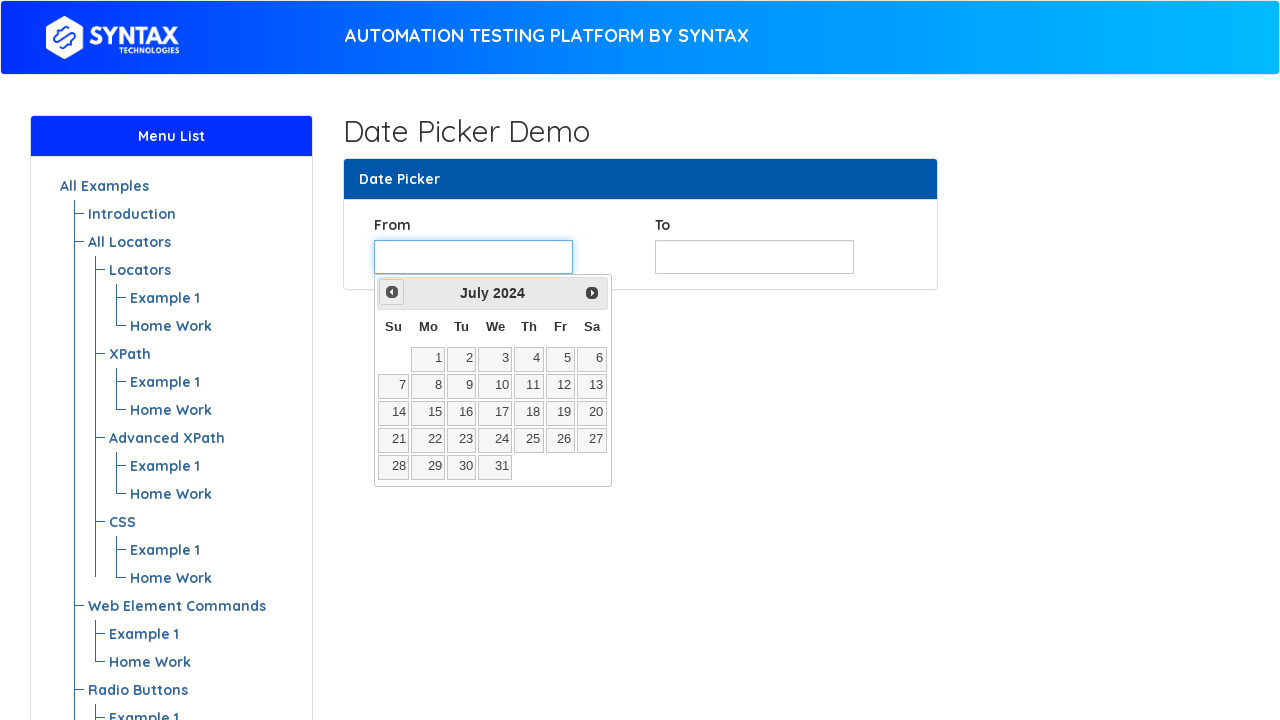

Clicked Prev to navigate to year 2023 at (392, 292) on xpath=//span[text()='Prev']
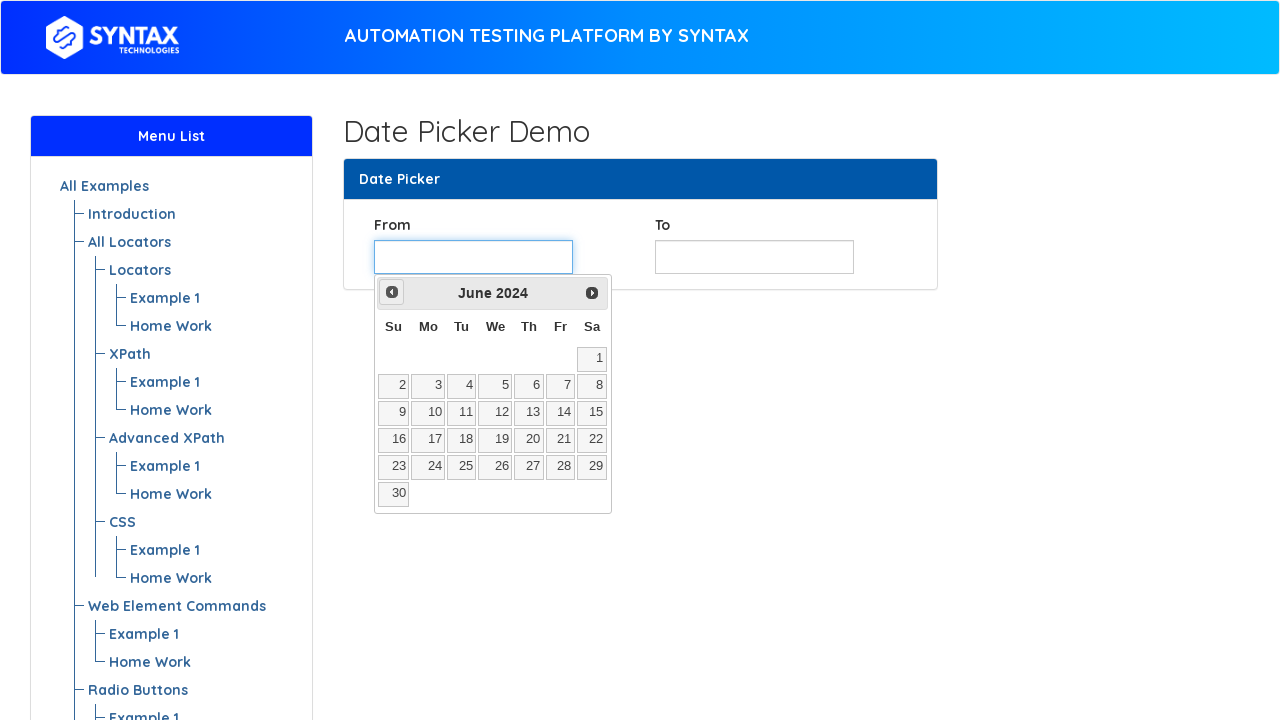

Clicked Prev to navigate to year 2023 at (392, 292) on xpath=//span[text()='Prev']
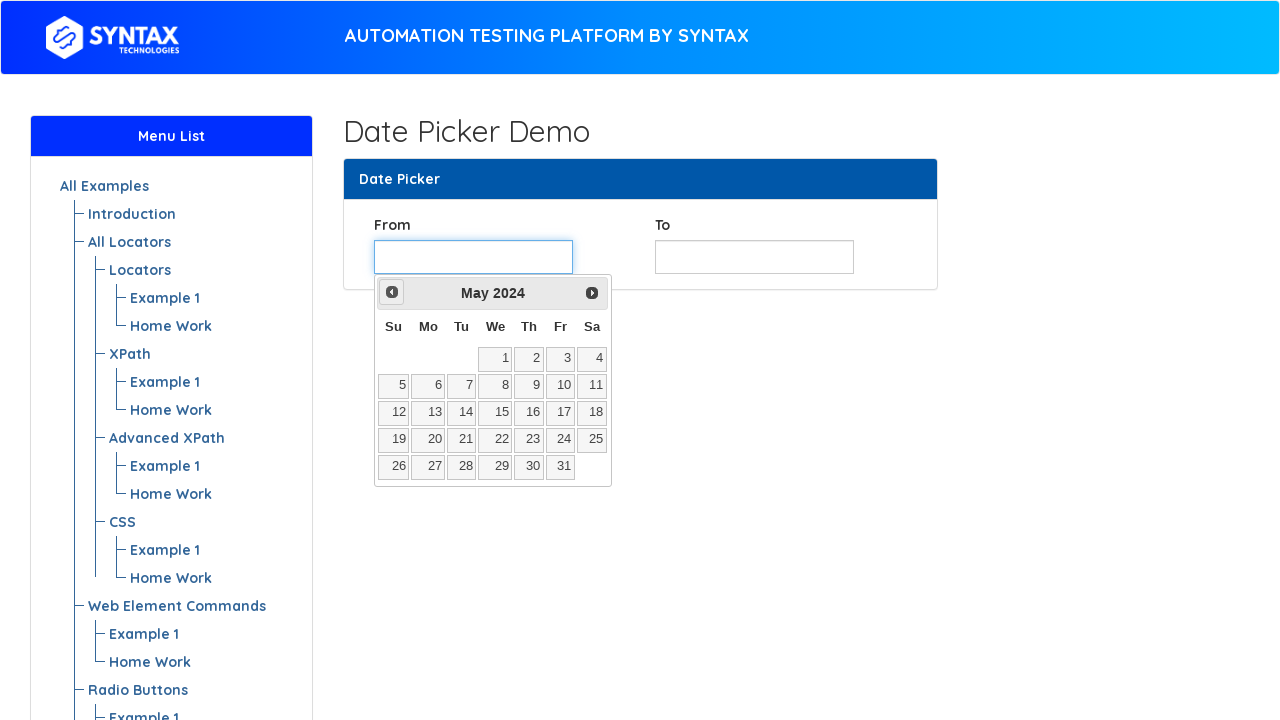

Clicked Prev to navigate to year 2023 at (392, 292) on xpath=//span[text()='Prev']
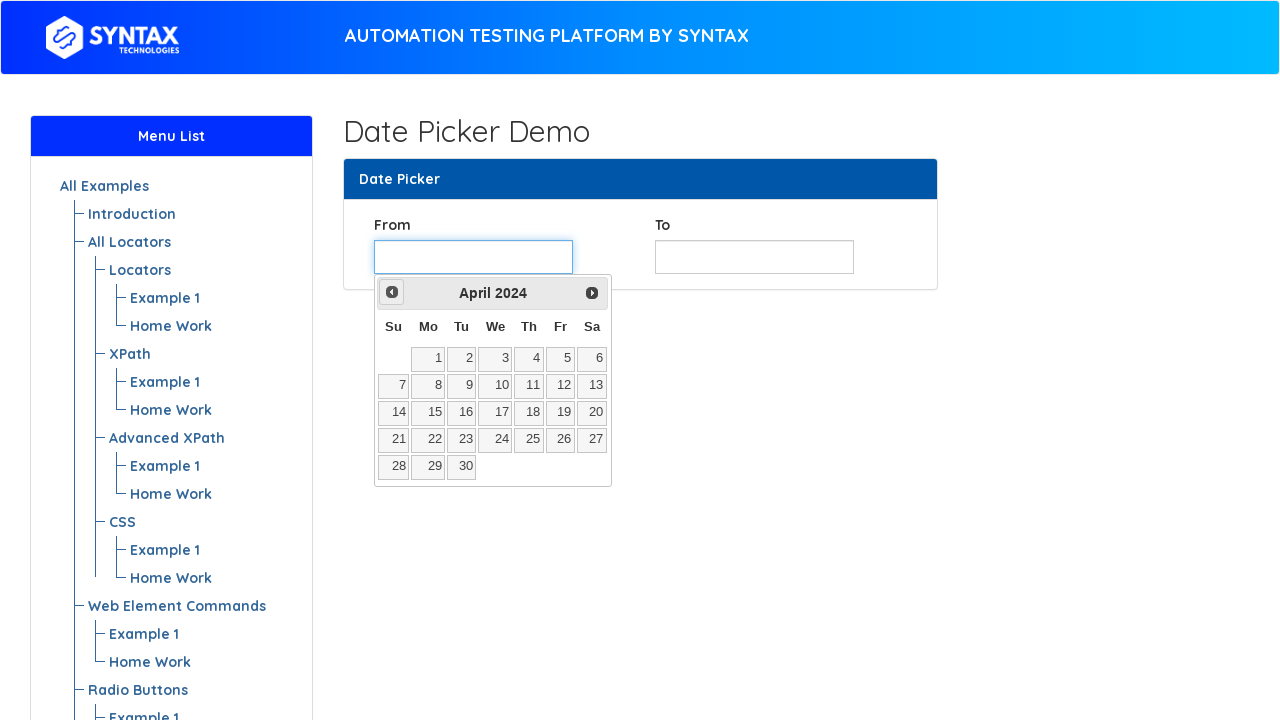

Clicked Prev to navigate to year 2023 at (392, 292) on xpath=//span[text()='Prev']
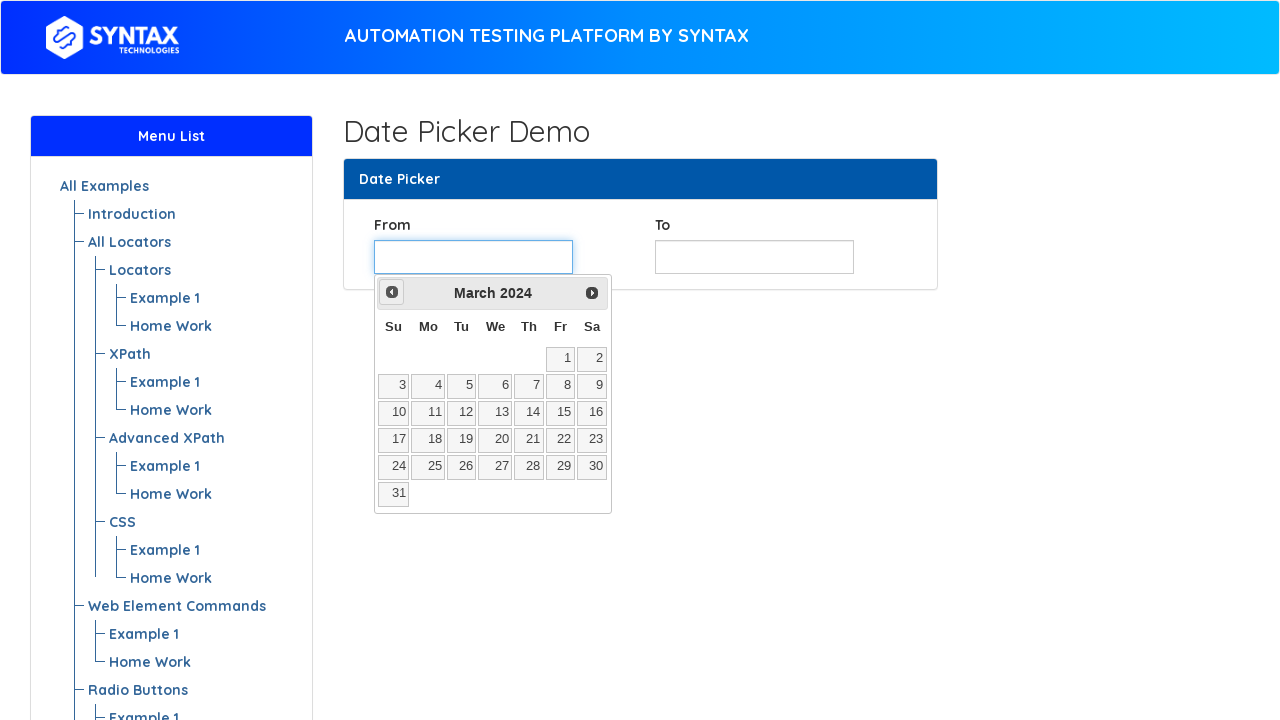

Clicked Prev to navigate to year 2023 at (392, 292) on xpath=//span[text()='Prev']
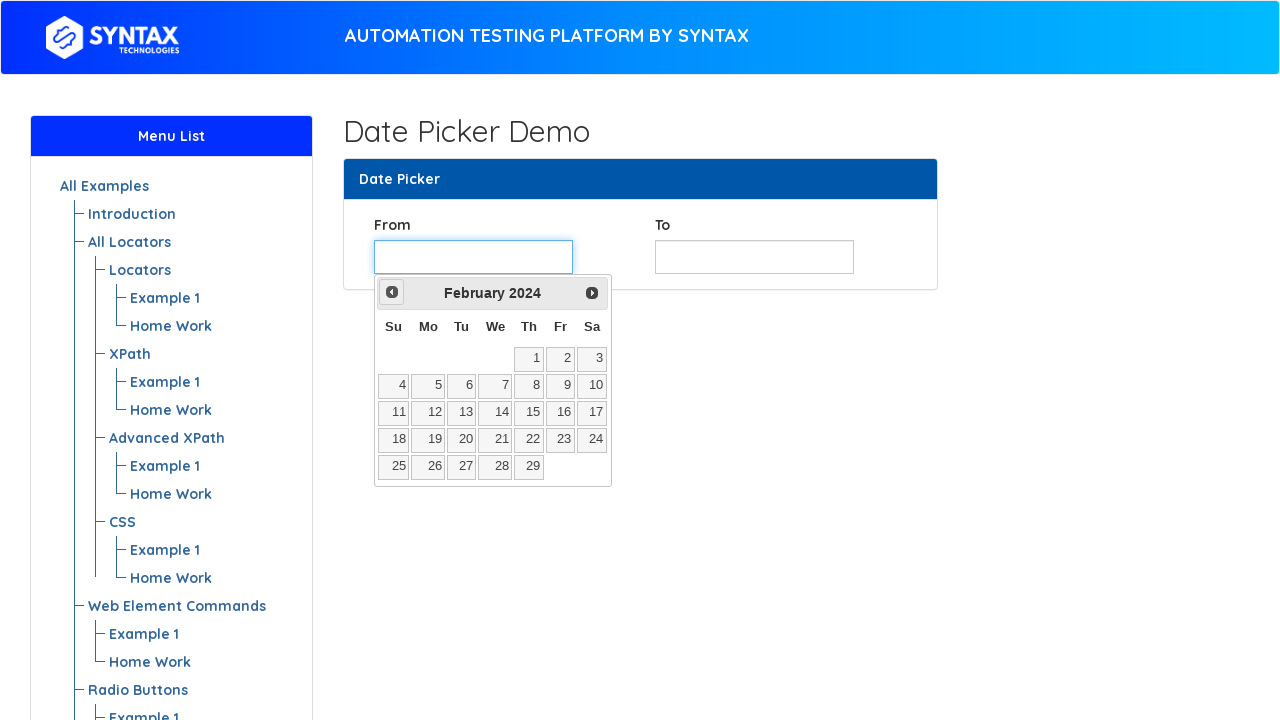

Clicked Prev to navigate to year 2023 at (392, 292) on xpath=//span[text()='Prev']
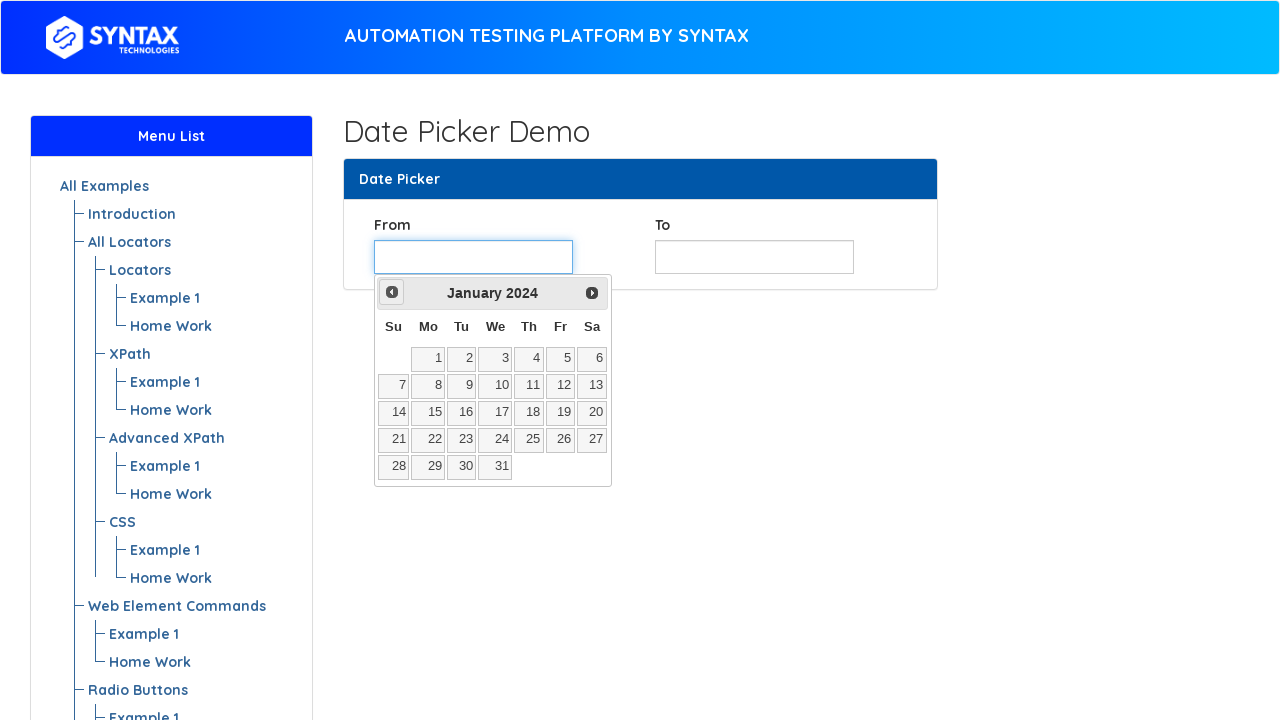

Clicked Prev to navigate to year 2023 at (392, 292) on xpath=//span[text()='Prev']
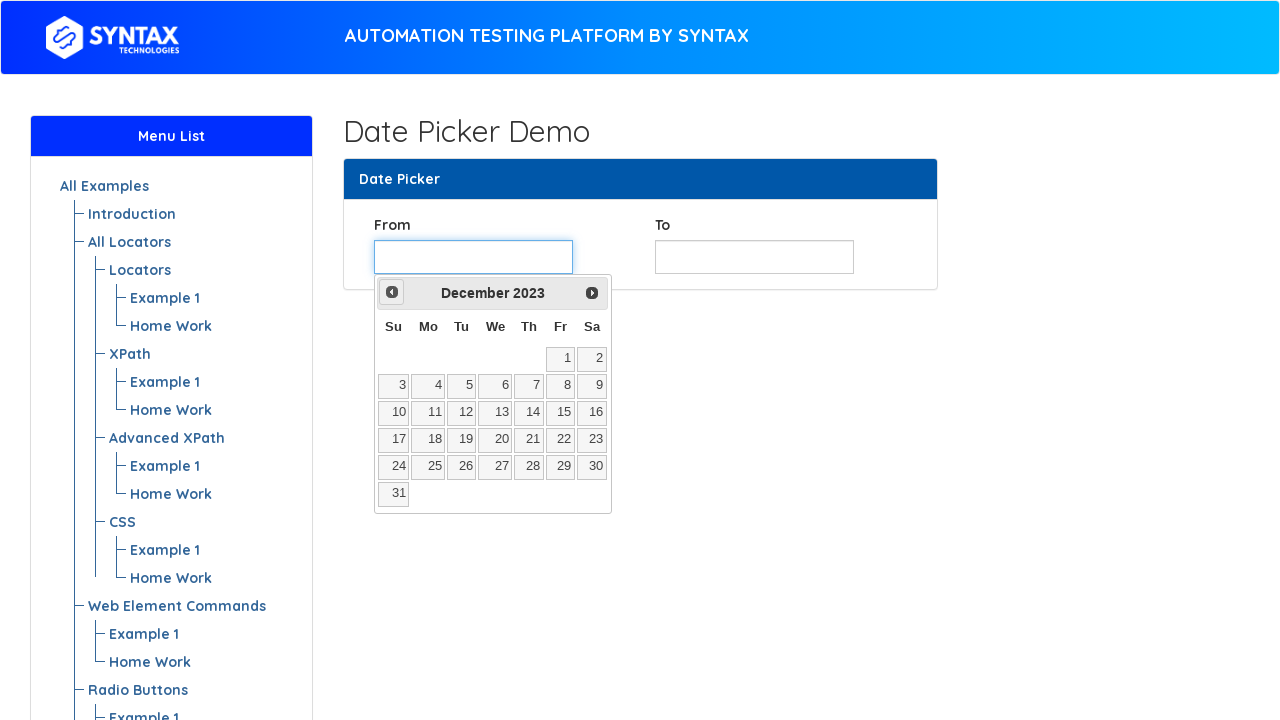

Selected date 2 from calendar at (592, 359) on xpath=//table/tbody/tr/td/a >> nth=1
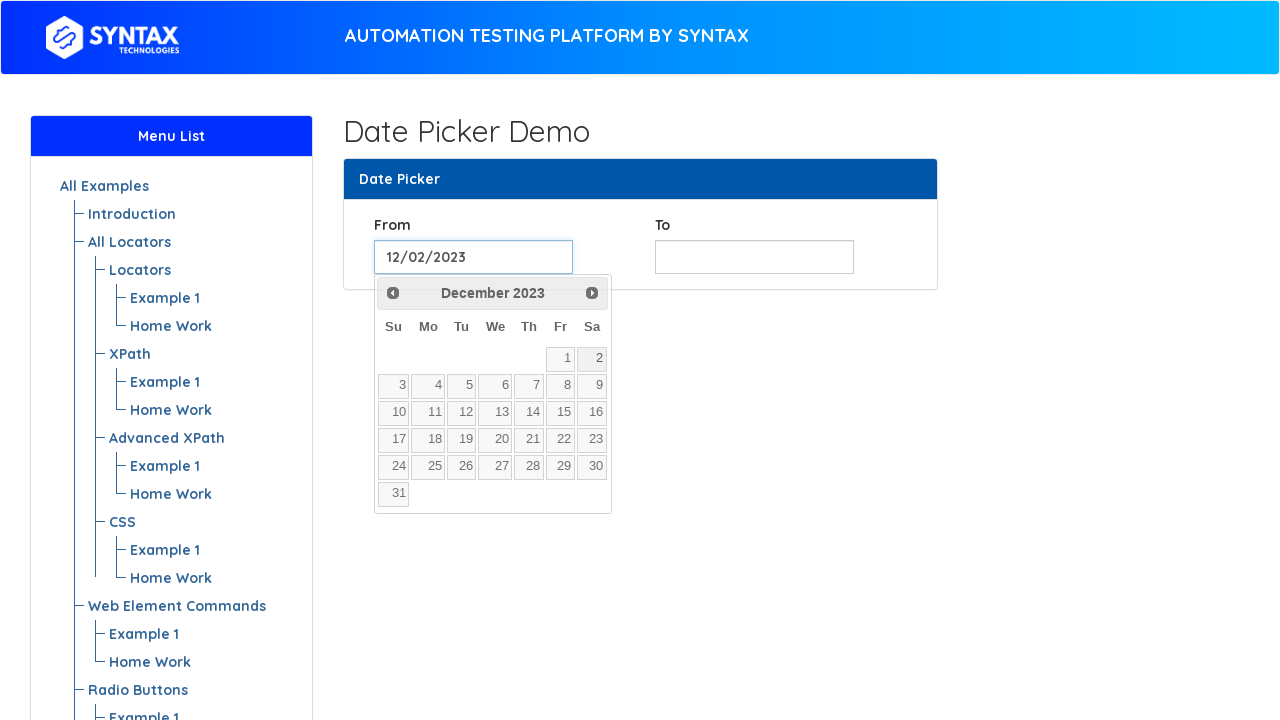

Waited for calendar to close after selecting 'From' date
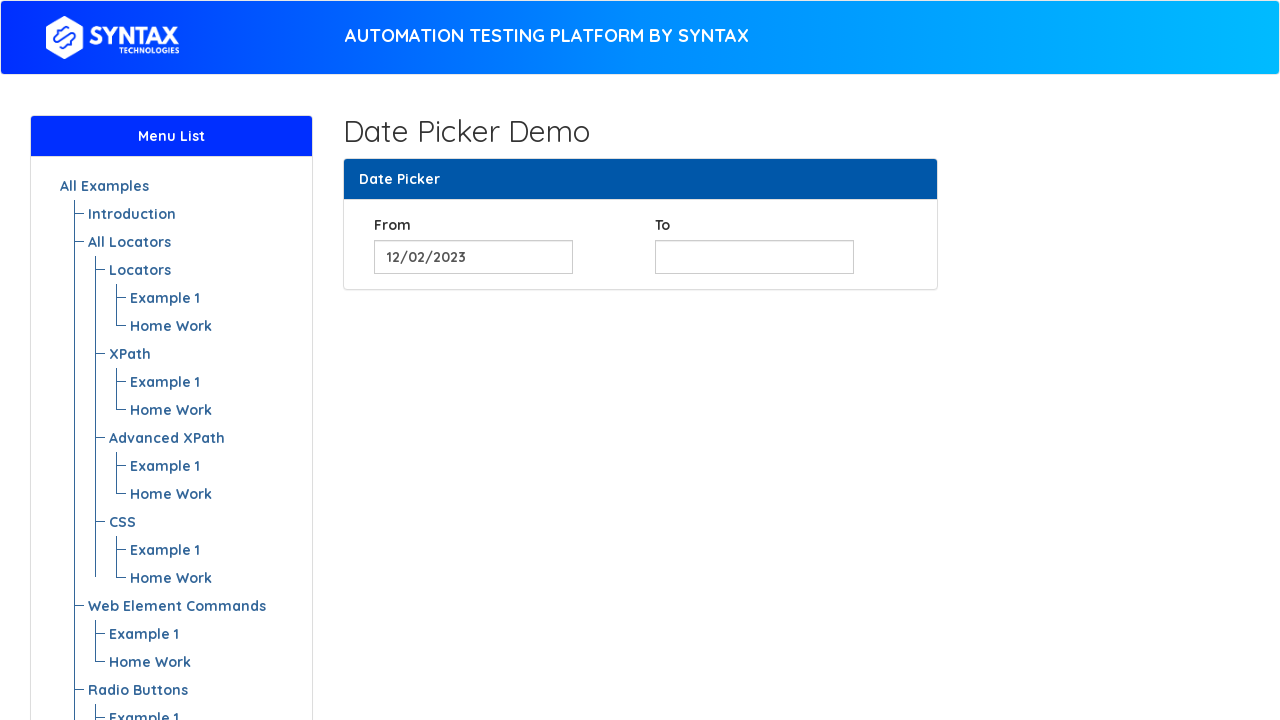

Clicked 'To' date input field at (754, 257) on xpath=//input[@id='to_date']
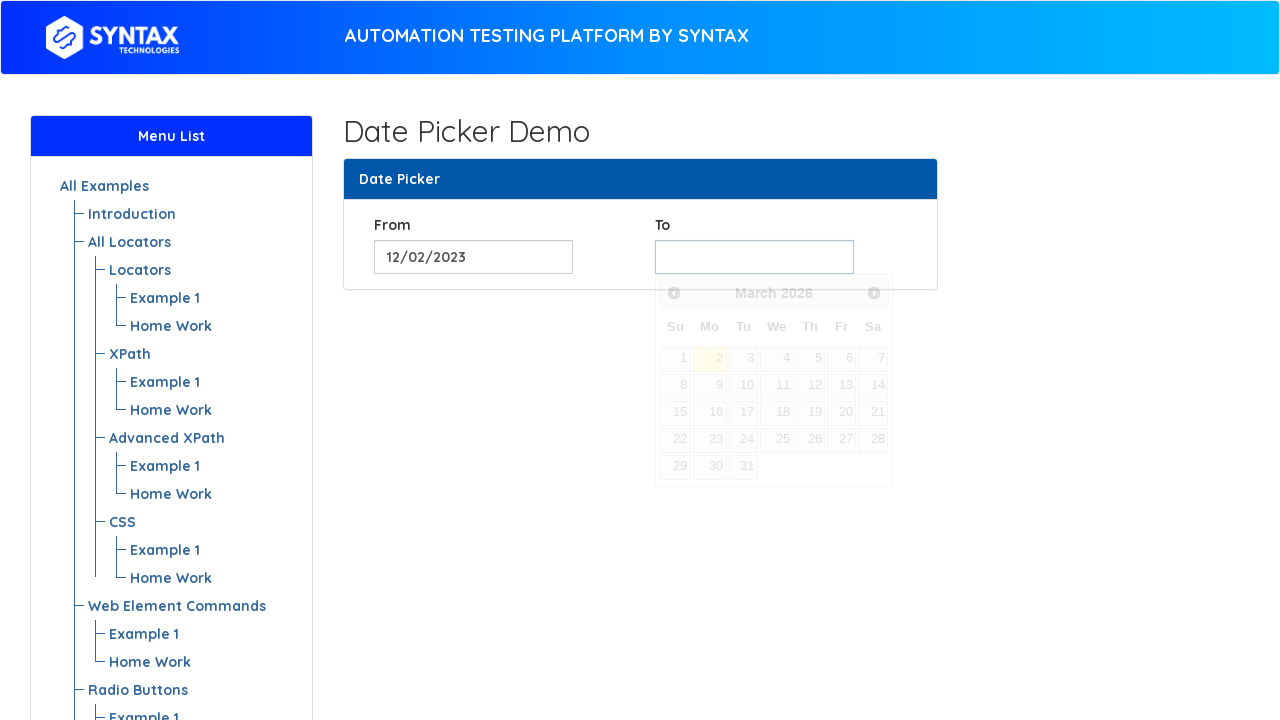

Date picker calendar appeared
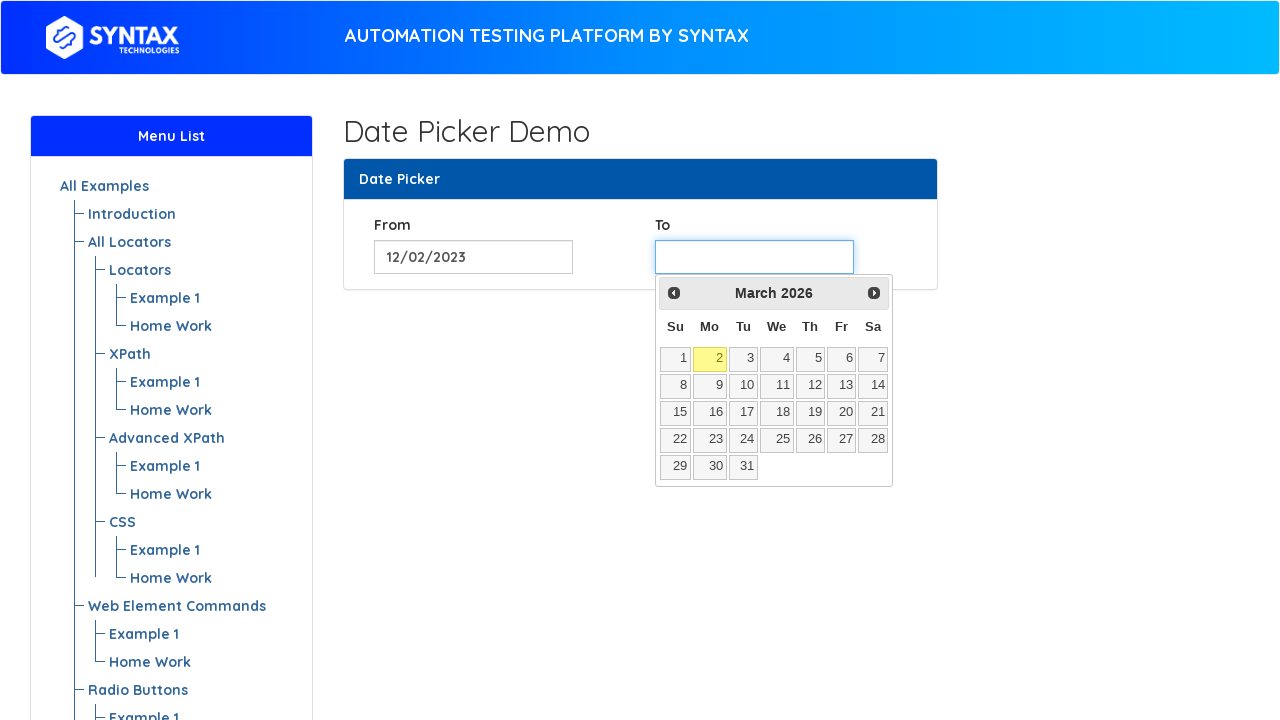

Clicked Prev to navigate to year 2023 at (674, 293) on xpath=//span[text()='Prev']
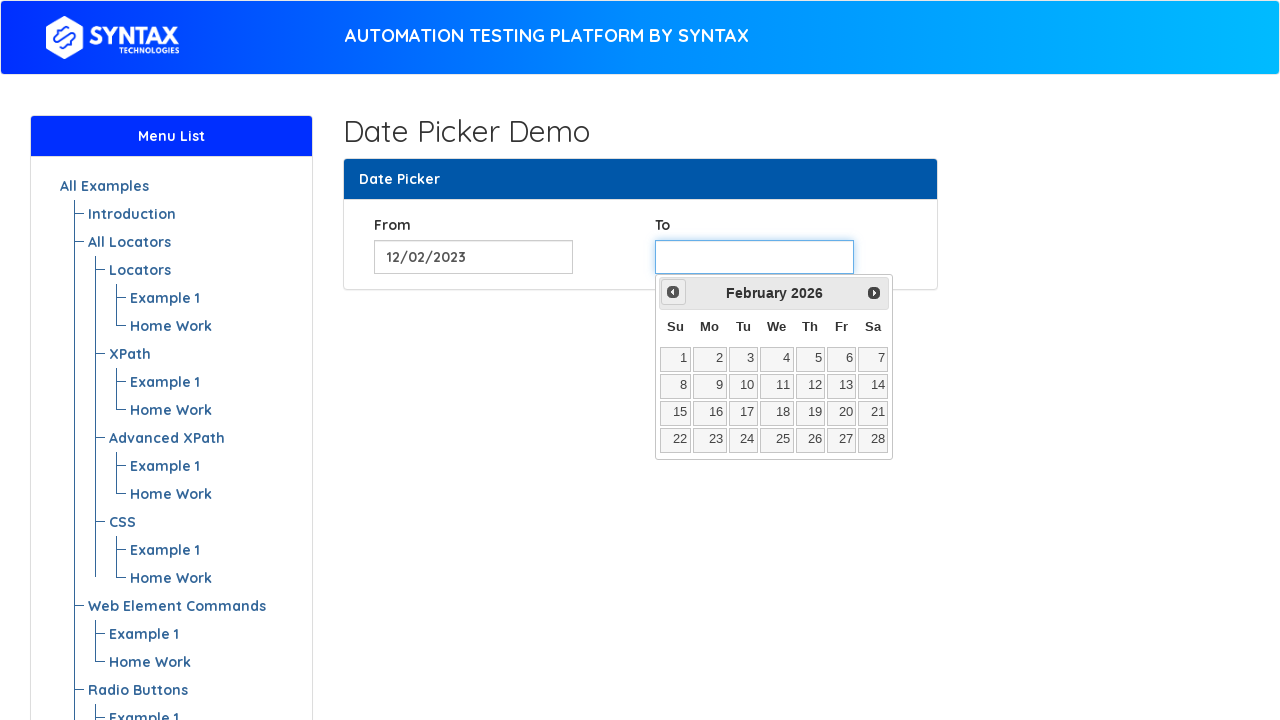

Clicked Prev to navigate to year 2023 at (673, 292) on xpath=//span[text()='Prev']
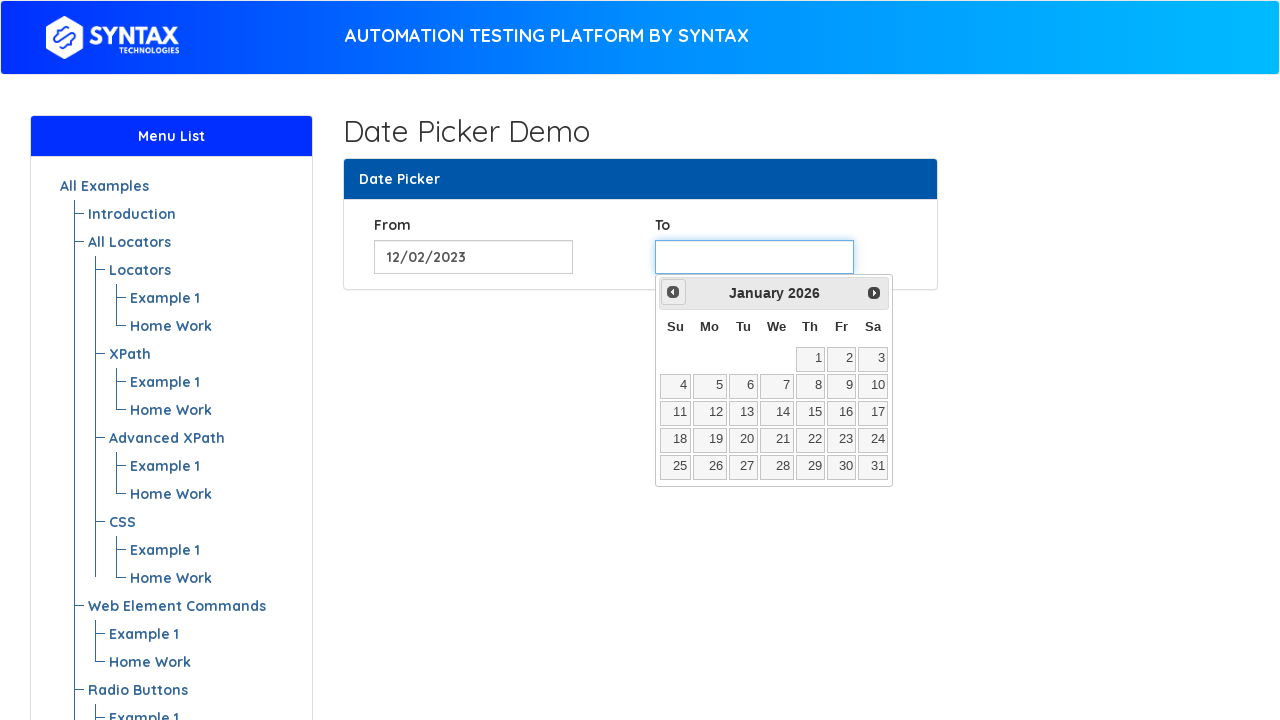

Clicked Prev to navigate to year 2023 at (673, 292) on xpath=//span[text()='Prev']
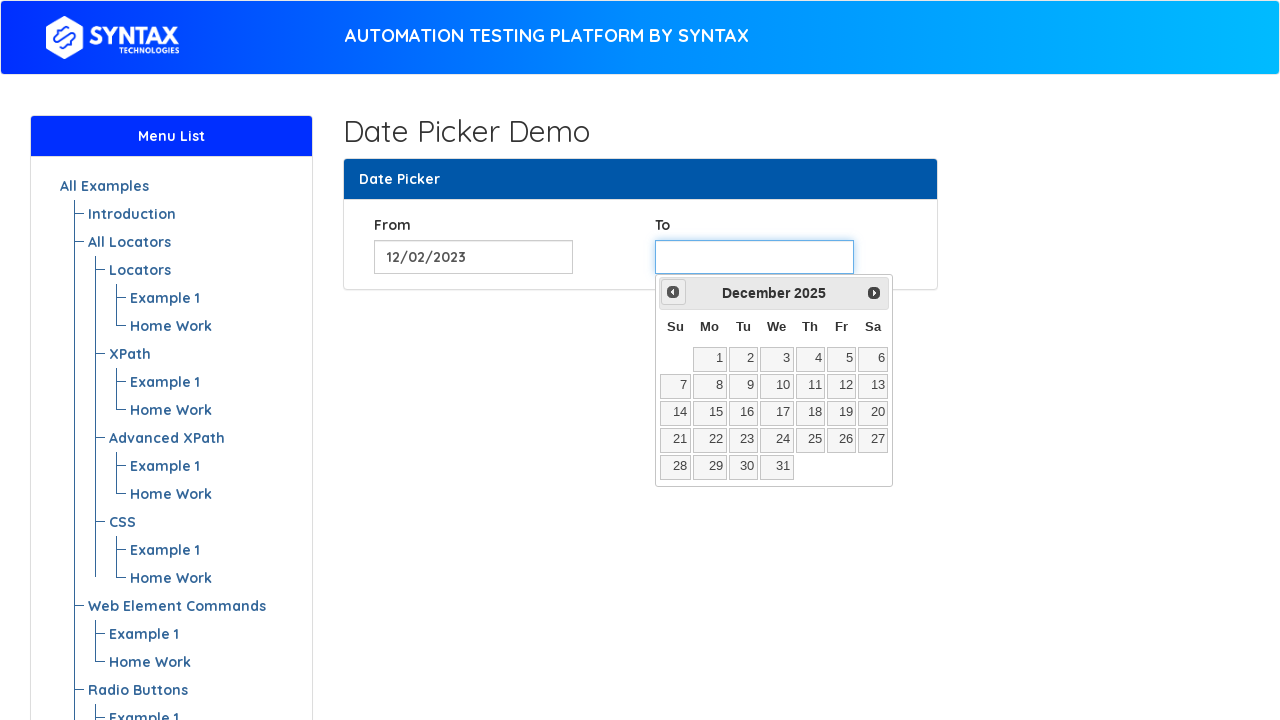

Clicked Prev to navigate to year 2023 at (673, 292) on xpath=//span[text()='Prev']
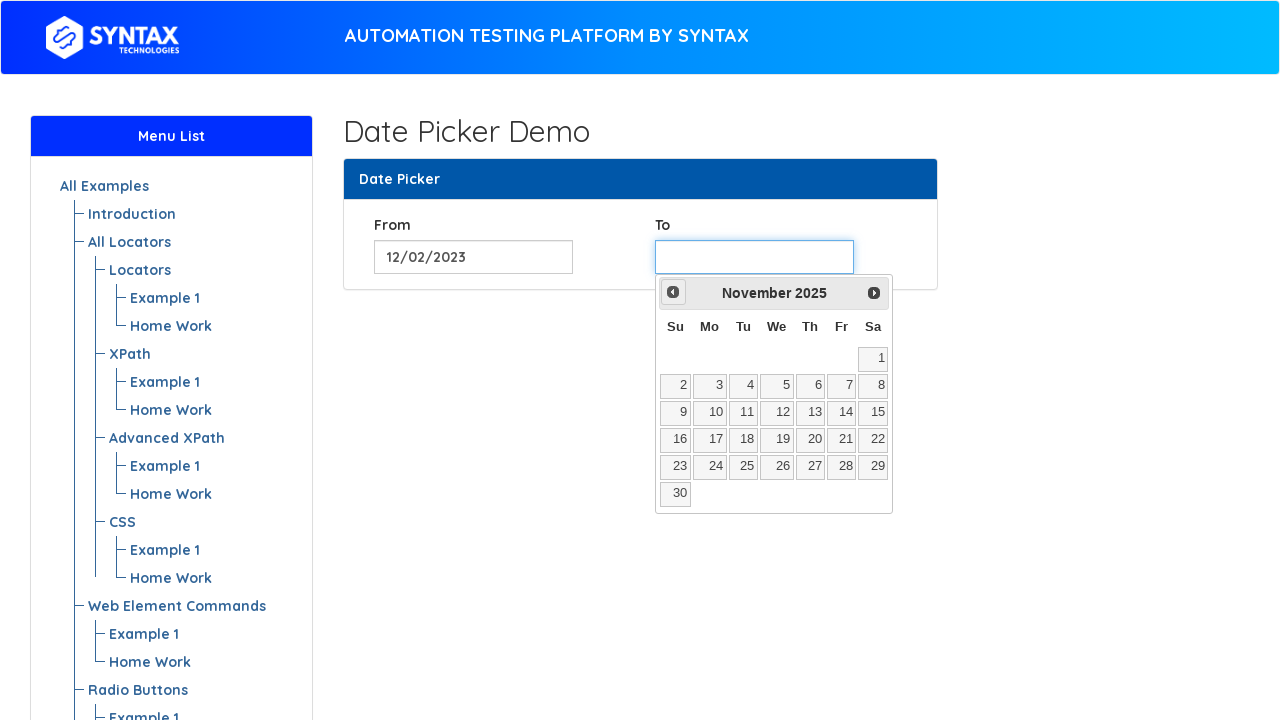

Clicked Prev to navigate to year 2023 at (673, 292) on xpath=//span[text()='Prev']
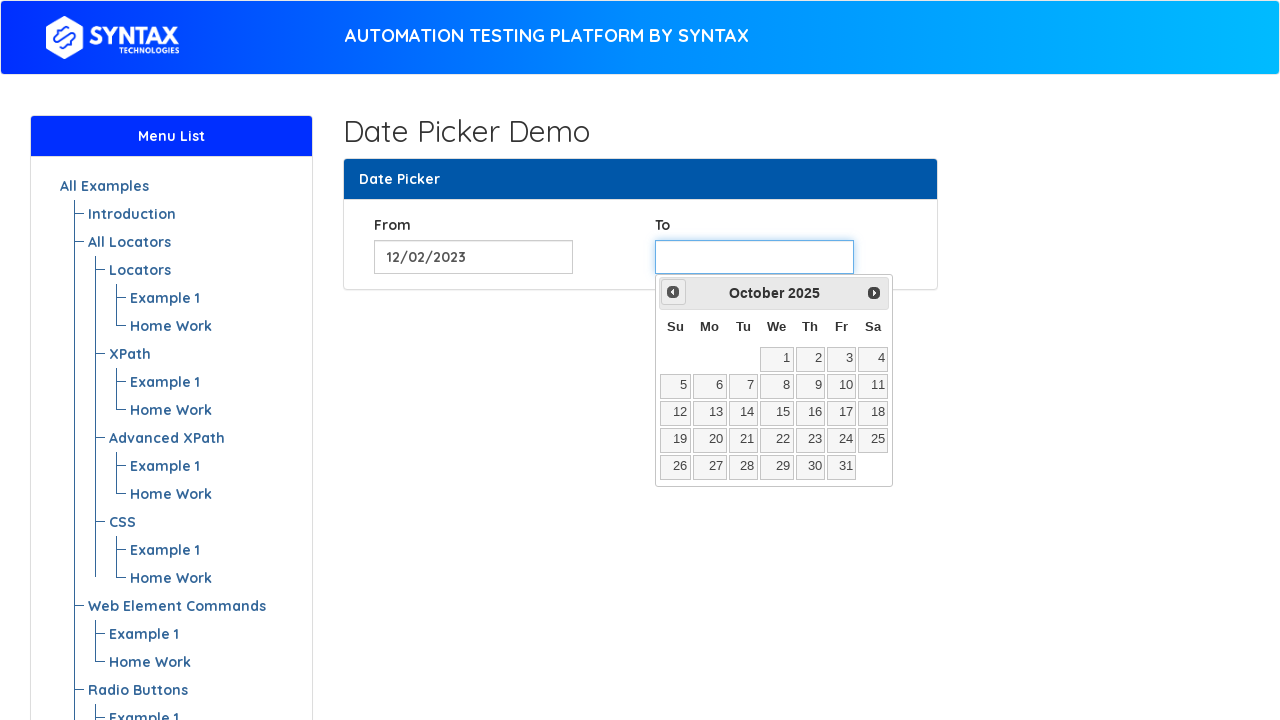

Clicked Prev to navigate to year 2023 at (673, 292) on xpath=//span[text()='Prev']
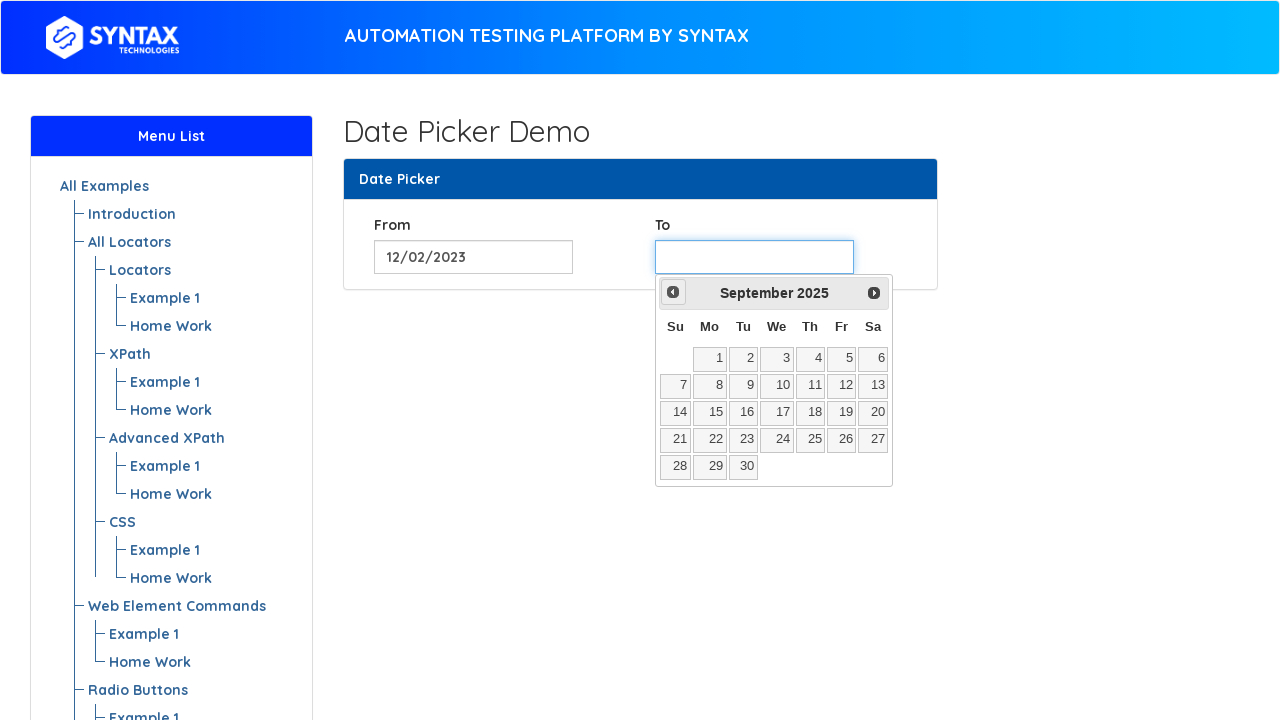

Clicked Prev to navigate to year 2023 at (673, 292) on xpath=//span[text()='Prev']
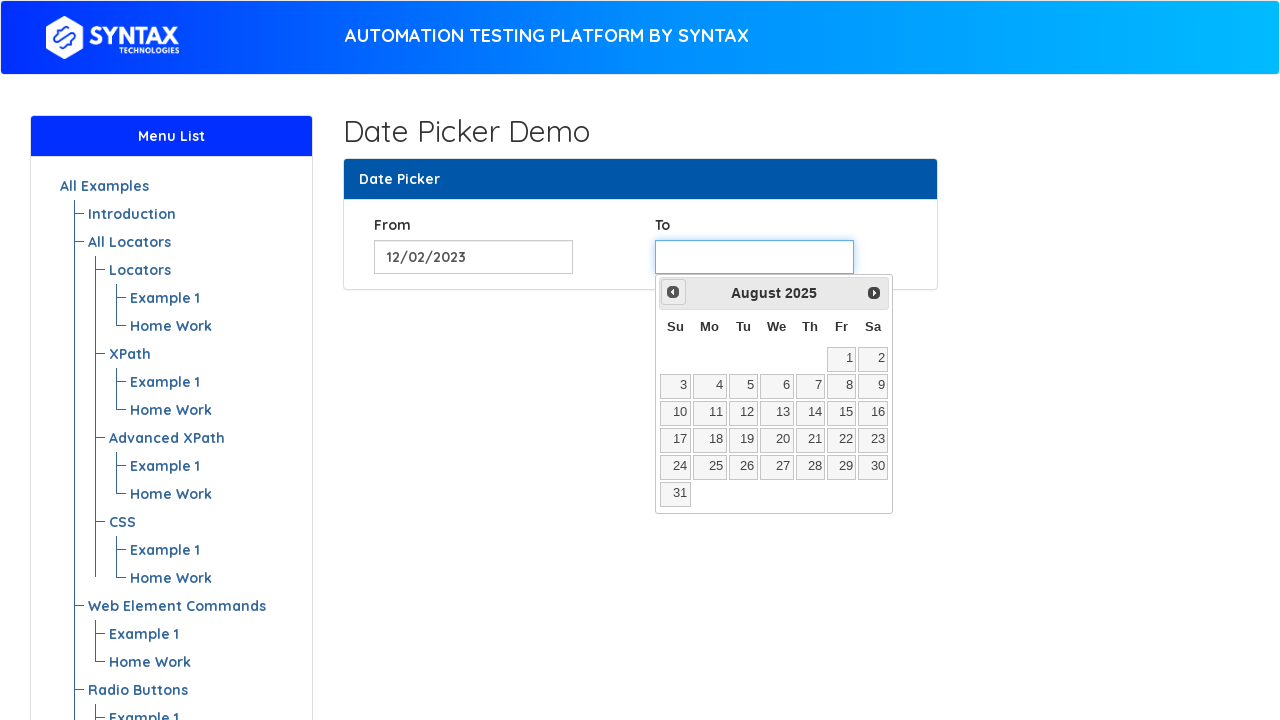

Clicked Prev to navigate to year 2023 at (673, 292) on xpath=//span[text()='Prev']
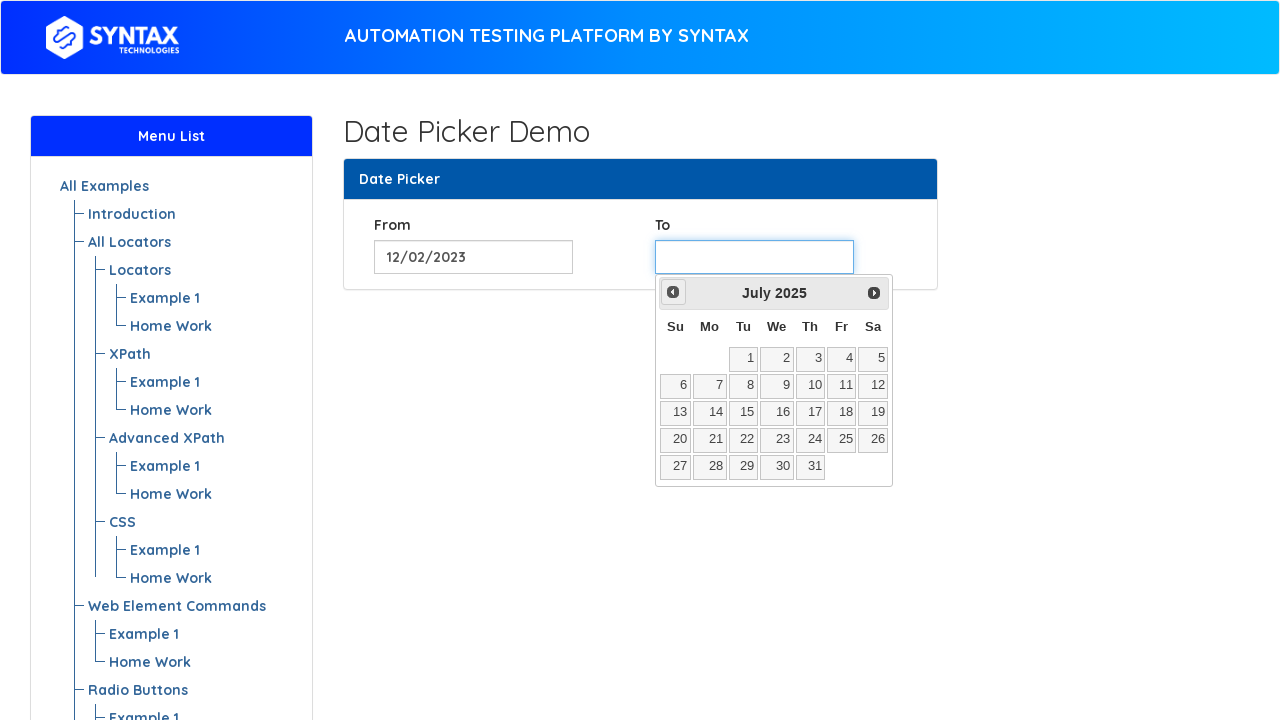

Clicked Prev to navigate to year 2023 at (673, 292) on xpath=//span[text()='Prev']
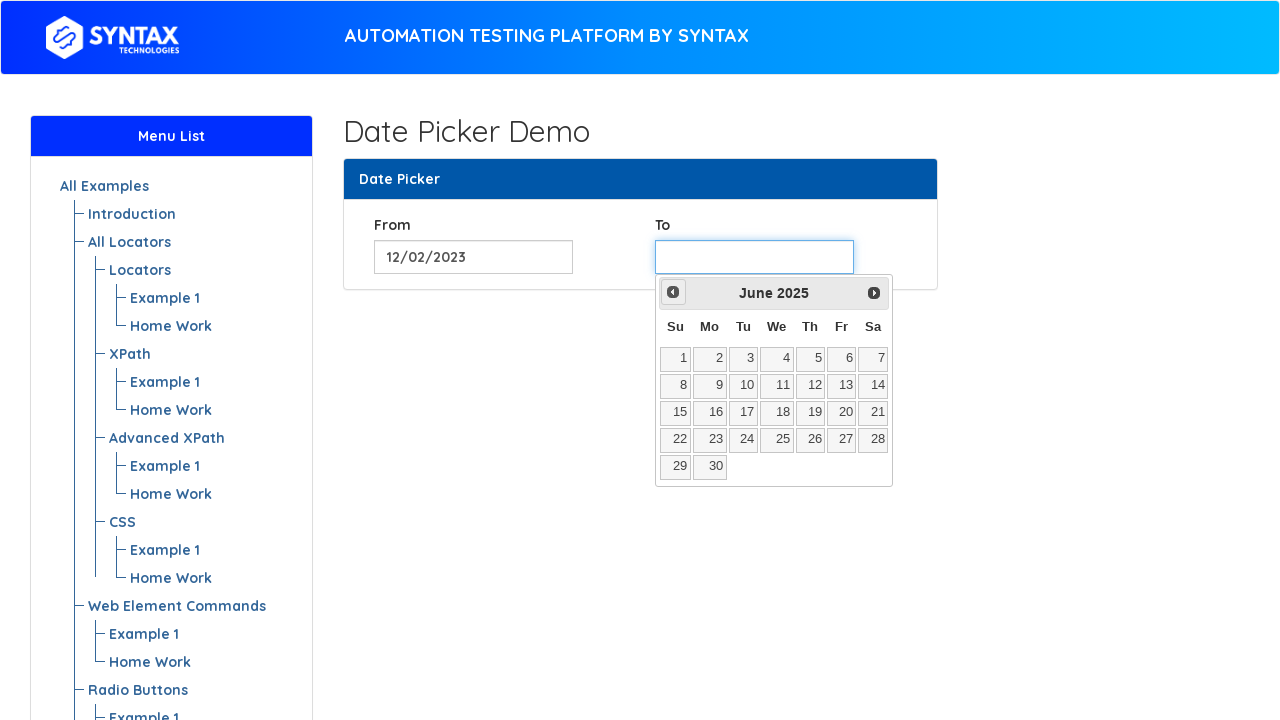

Clicked Prev to navigate to year 2023 at (673, 292) on xpath=//span[text()='Prev']
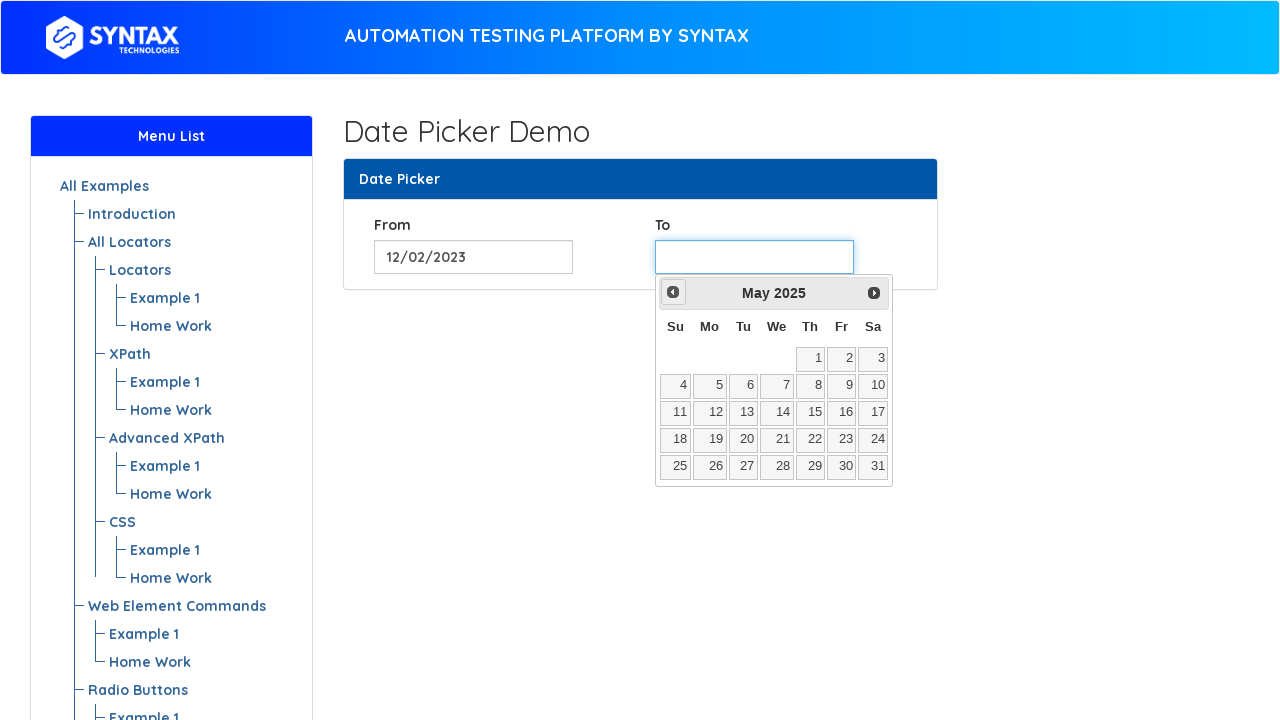

Clicked Prev to navigate to year 2023 at (673, 292) on xpath=//span[text()='Prev']
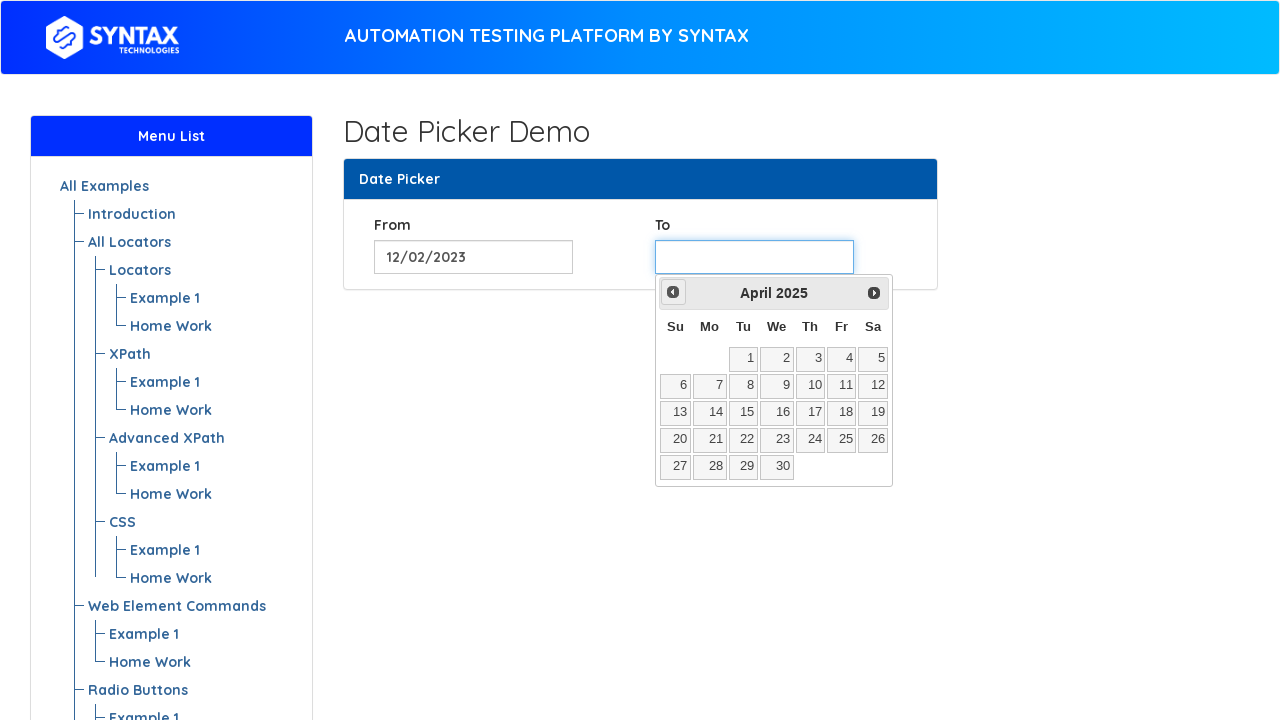

Clicked Prev to navigate to year 2023 at (673, 292) on xpath=//span[text()='Prev']
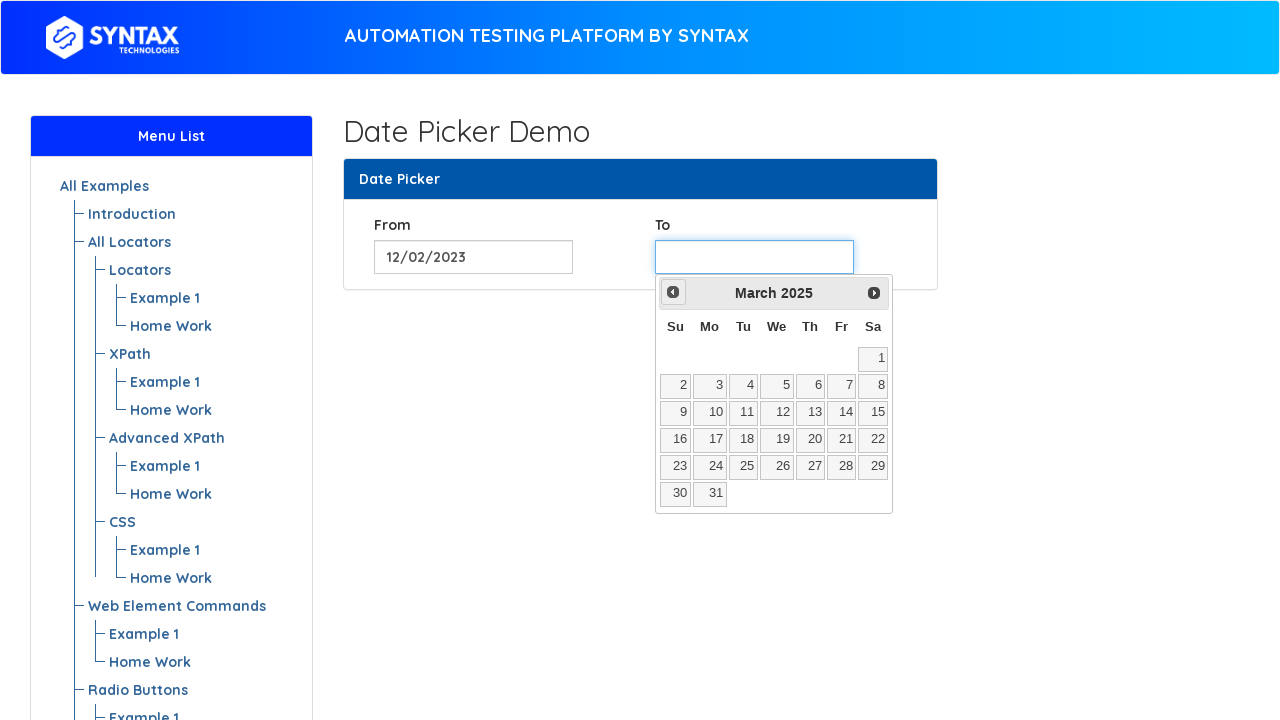

Clicked Prev to navigate to year 2023 at (673, 292) on xpath=//span[text()='Prev']
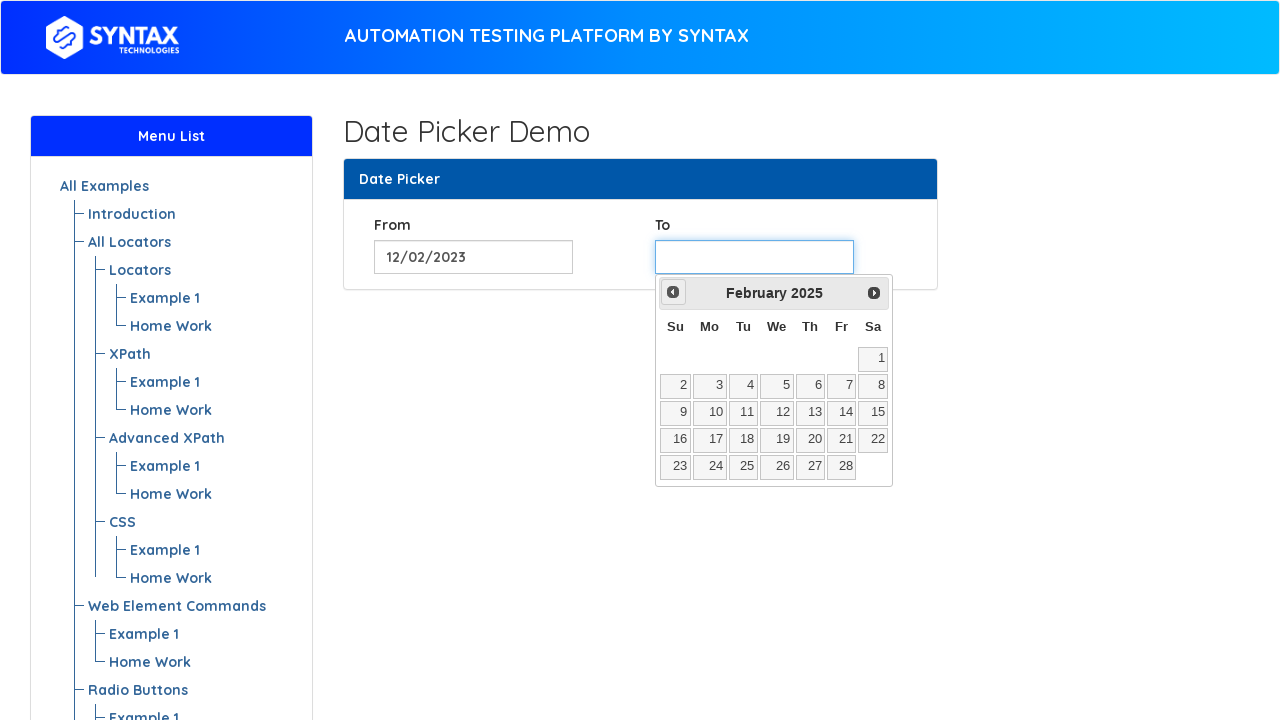

Clicked Prev to navigate to year 2023 at (673, 292) on xpath=//span[text()='Prev']
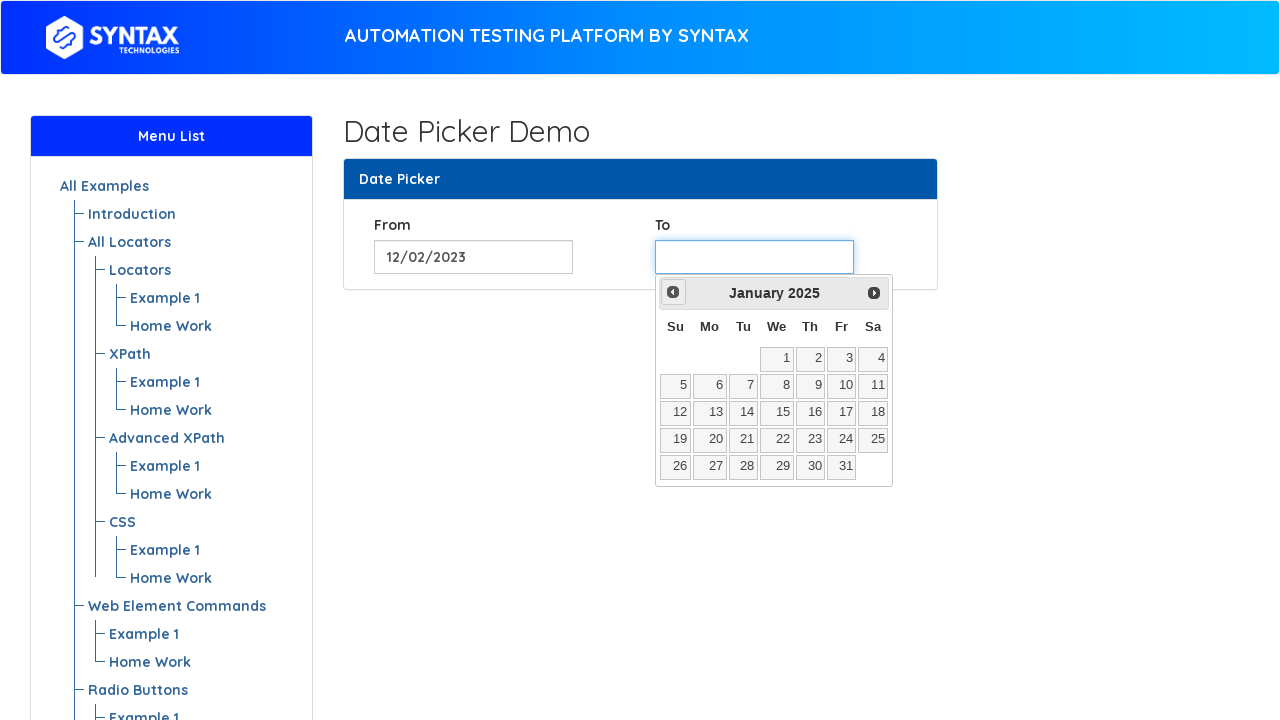

Clicked Prev to navigate to year 2023 at (673, 292) on xpath=//span[text()='Prev']
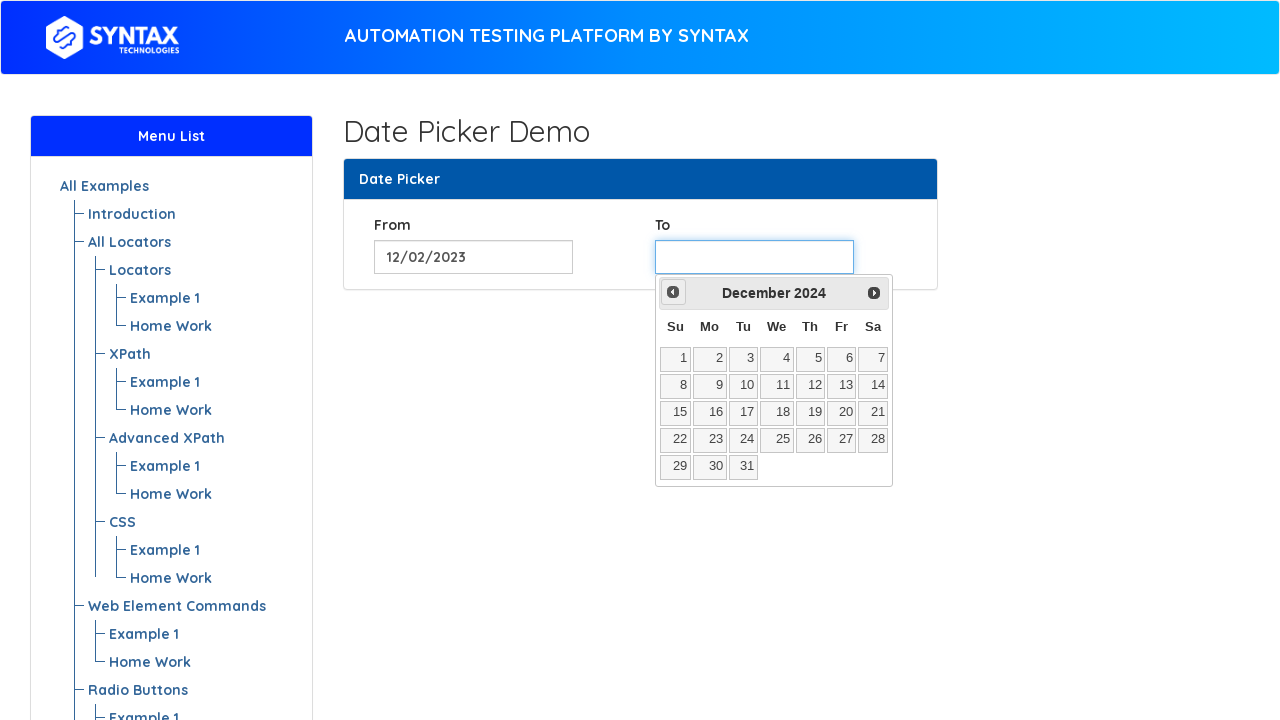

Clicked Prev to navigate to year 2023 at (673, 292) on xpath=//span[text()='Prev']
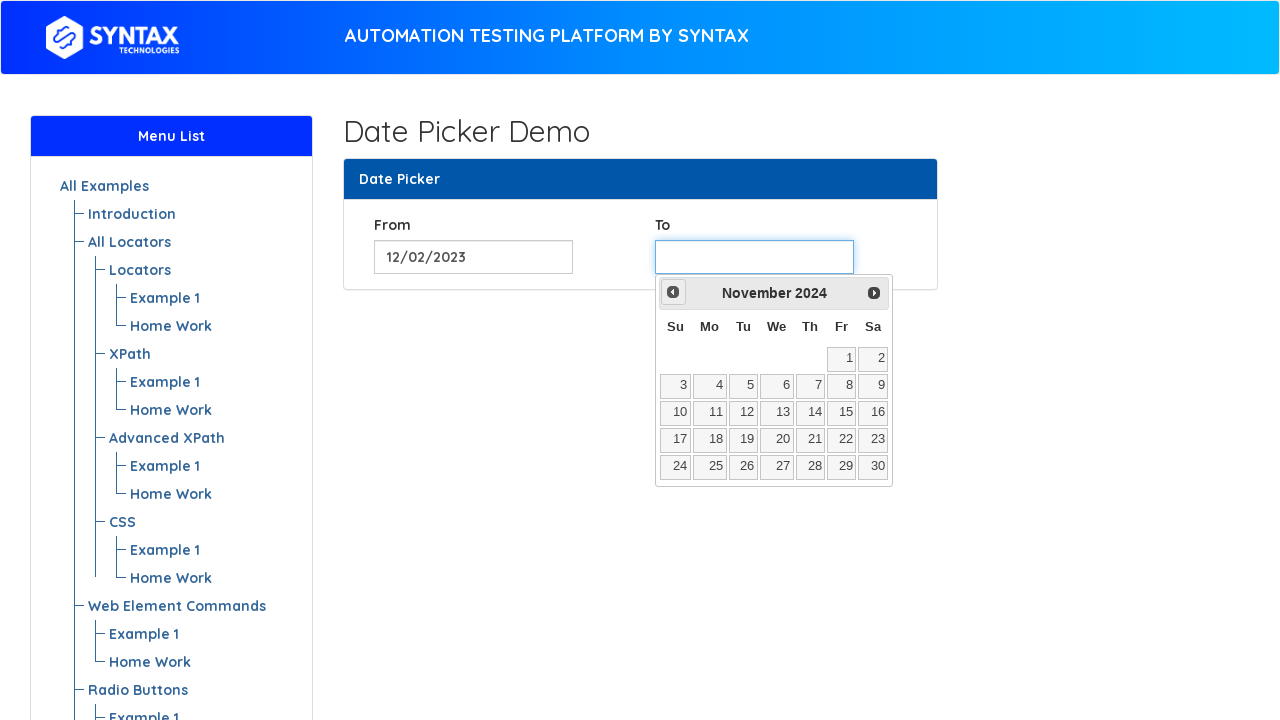

Clicked Prev to navigate to year 2023 at (673, 292) on xpath=//span[text()='Prev']
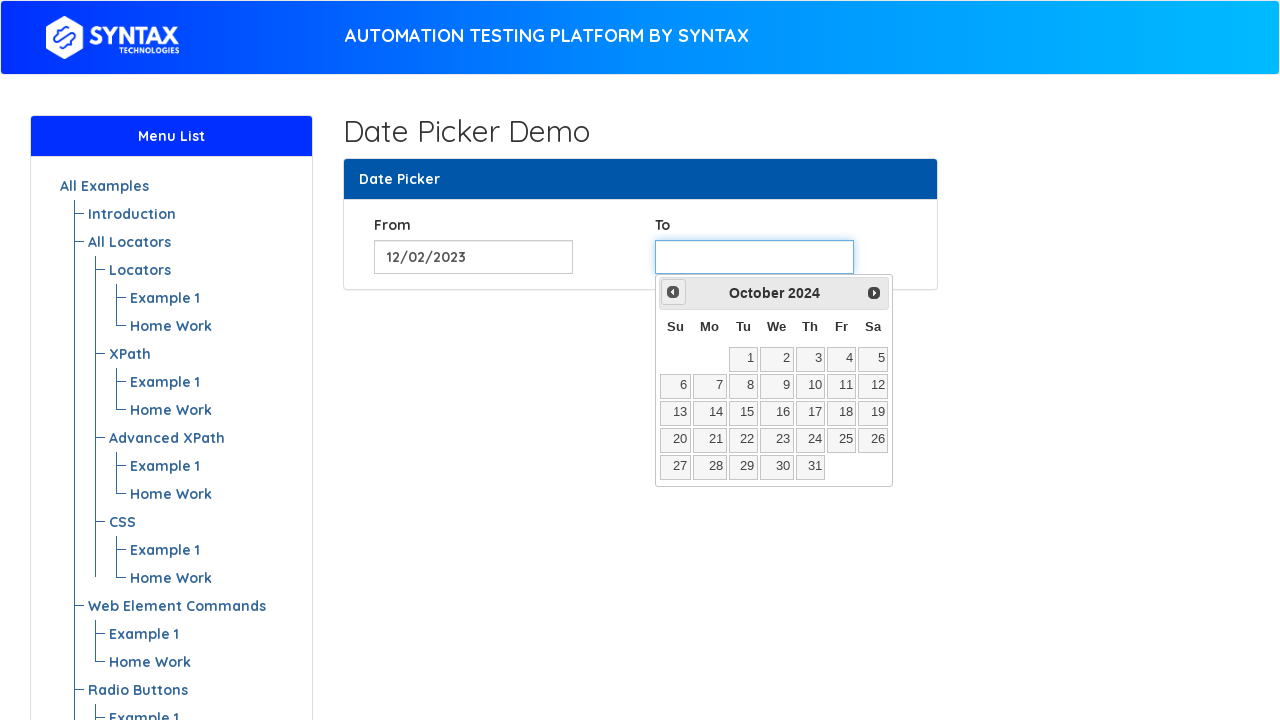

Clicked Prev to navigate to year 2023 at (673, 292) on xpath=//span[text()='Prev']
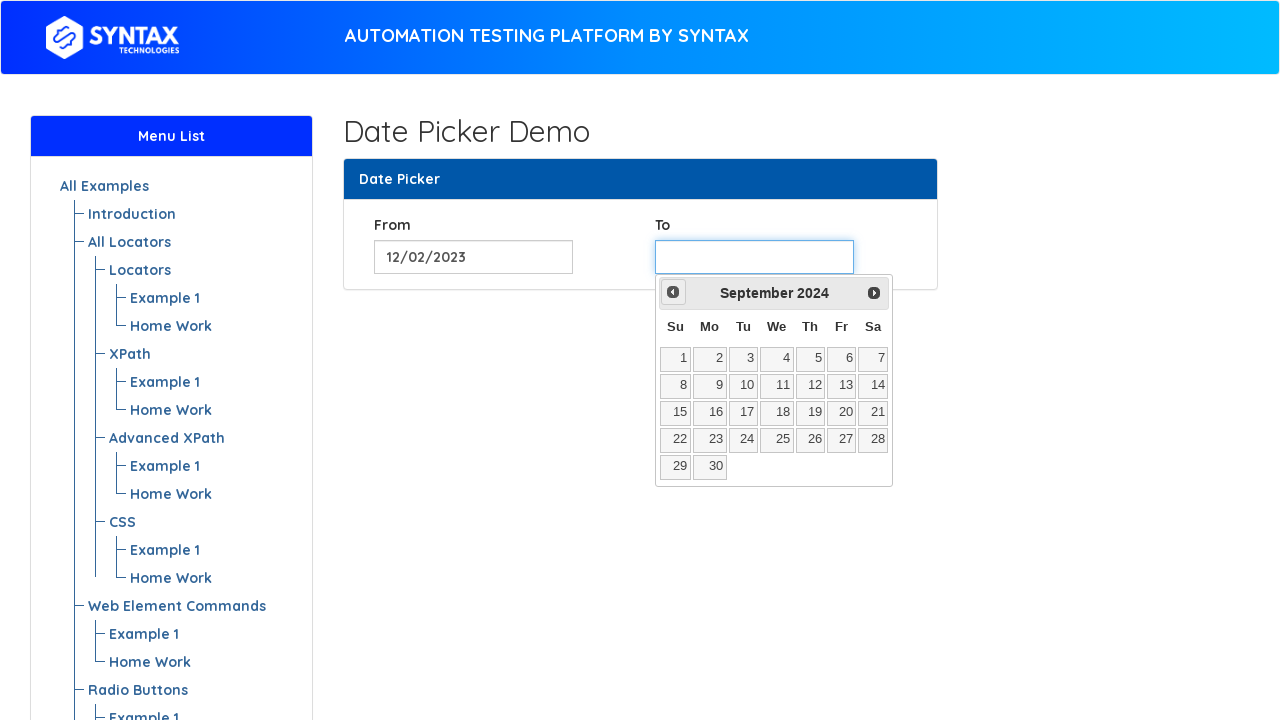

Clicked Prev to navigate to year 2023 at (673, 292) on xpath=//span[text()='Prev']
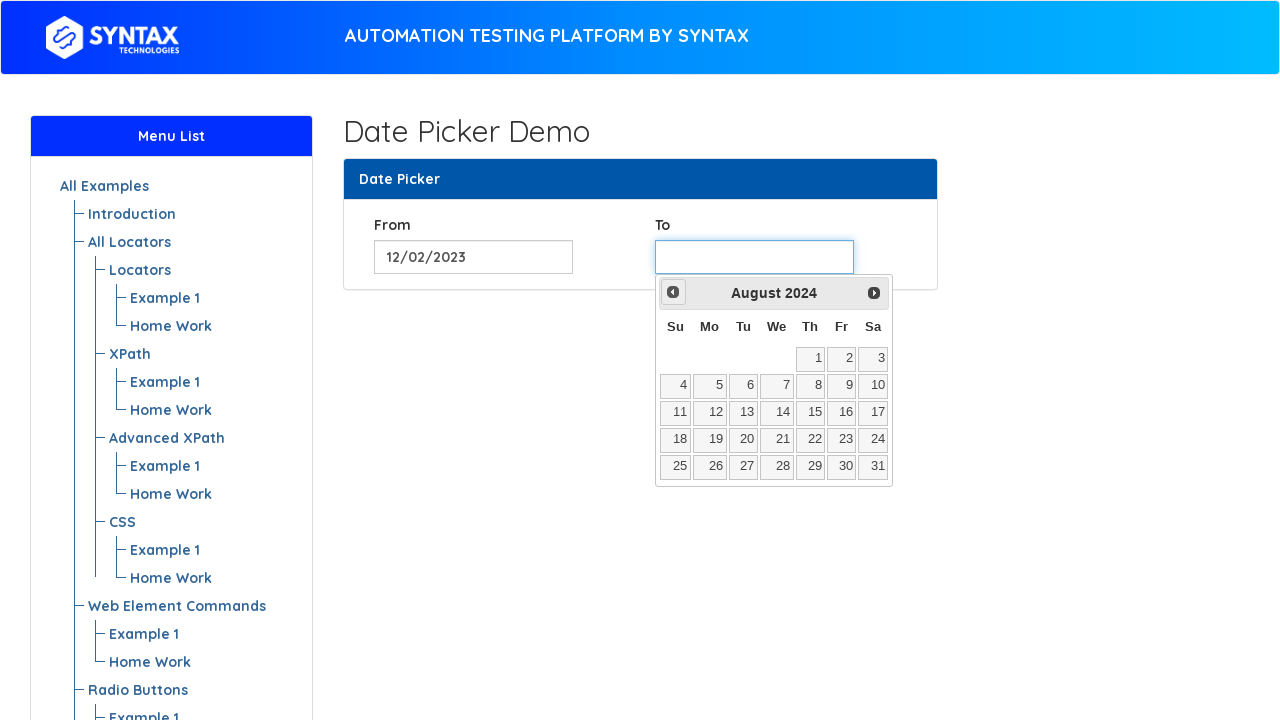

Clicked Prev to navigate to year 2023 at (673, 292) on xpath=//span[text()='Prev']
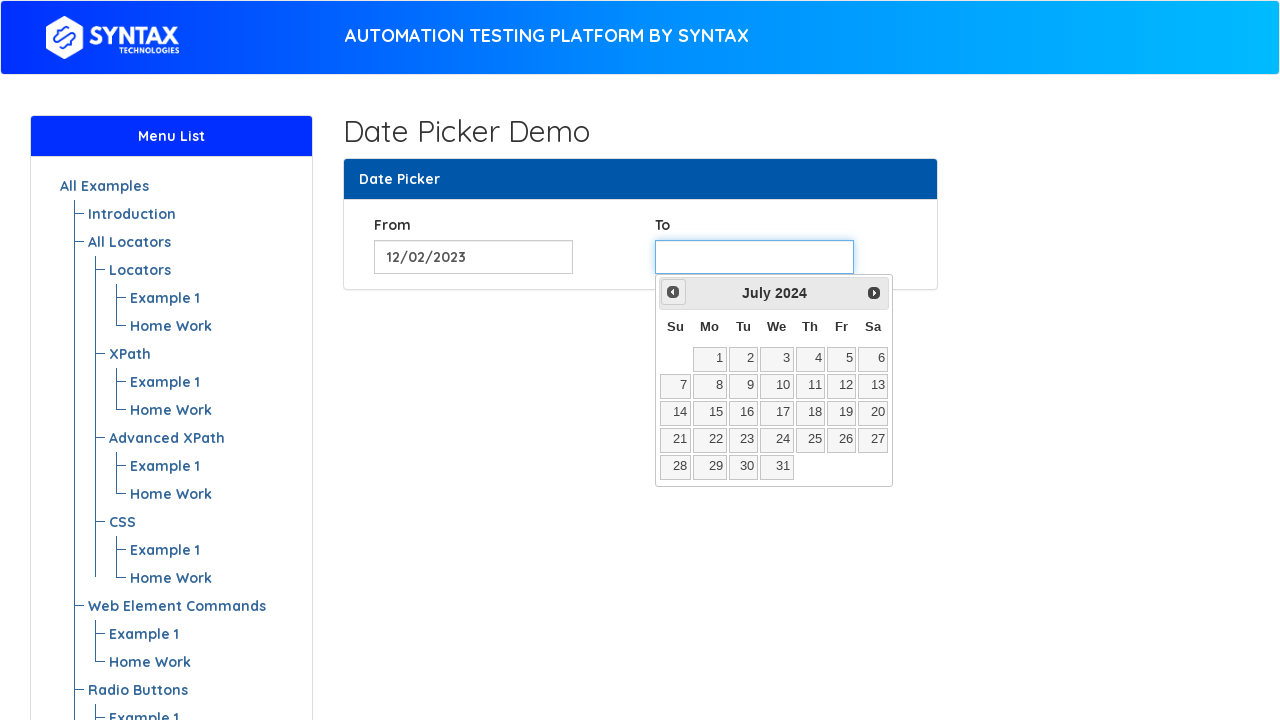

Clicked Prev to navigate to year 2023 at (673, 292) on xpath=//span[text()='Prev']
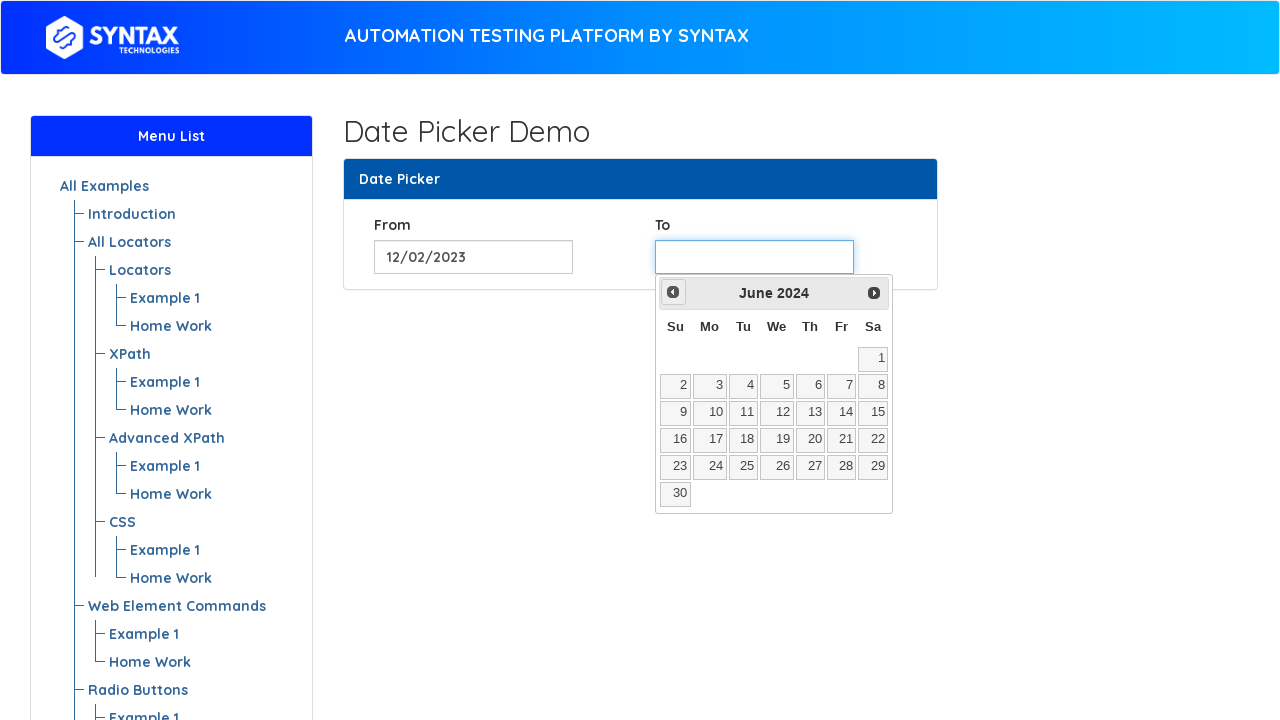

Clicked Prev to navigate to year 2023 at (673, 292) on xpath=//span[text()='Prev']
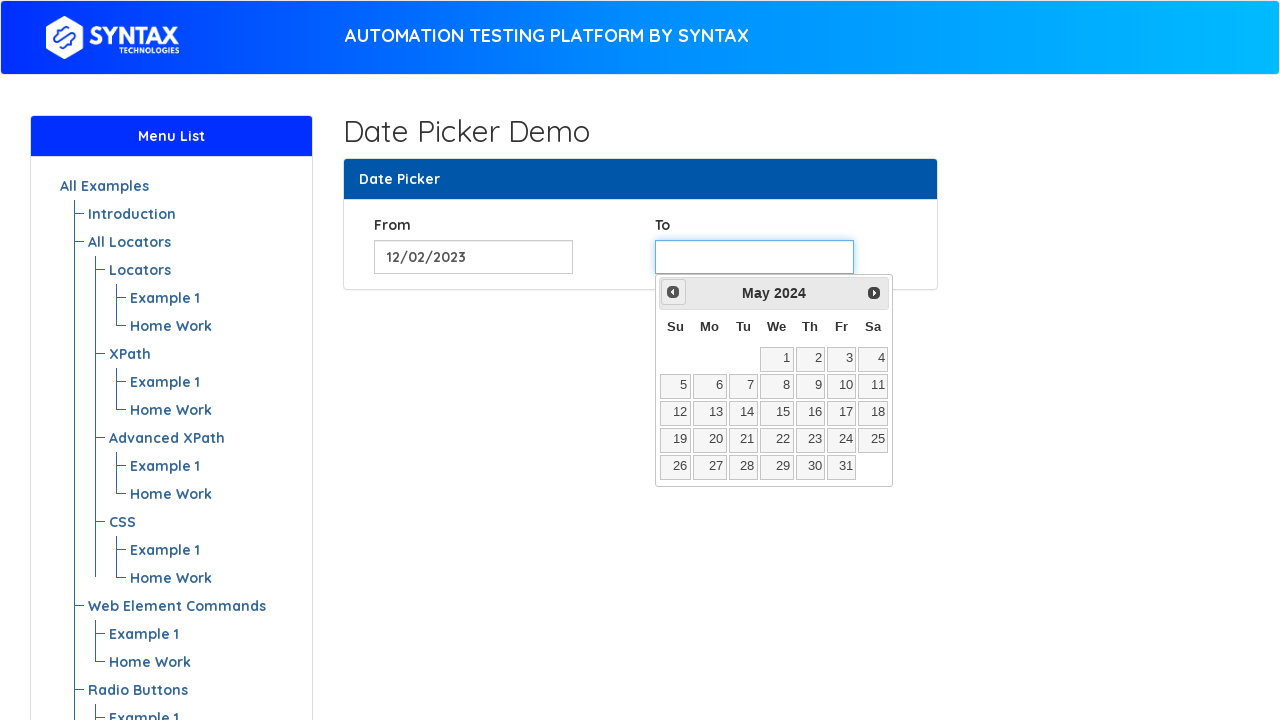

Clicked Prev to navigate to year 2023 at (673, 292) on xpath=//span[text()='Prev']
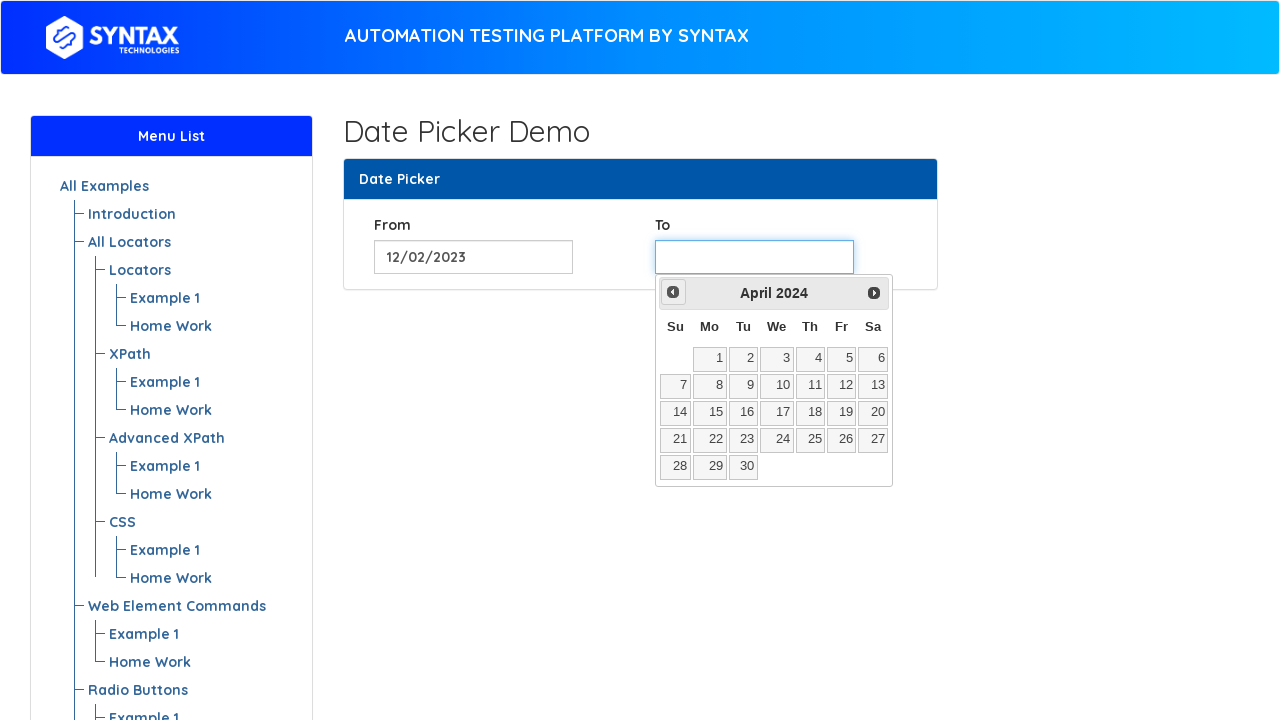

Clicked Prev to navigate to year 2023 at (673, 292) on xpath=//span[text()='Prev']
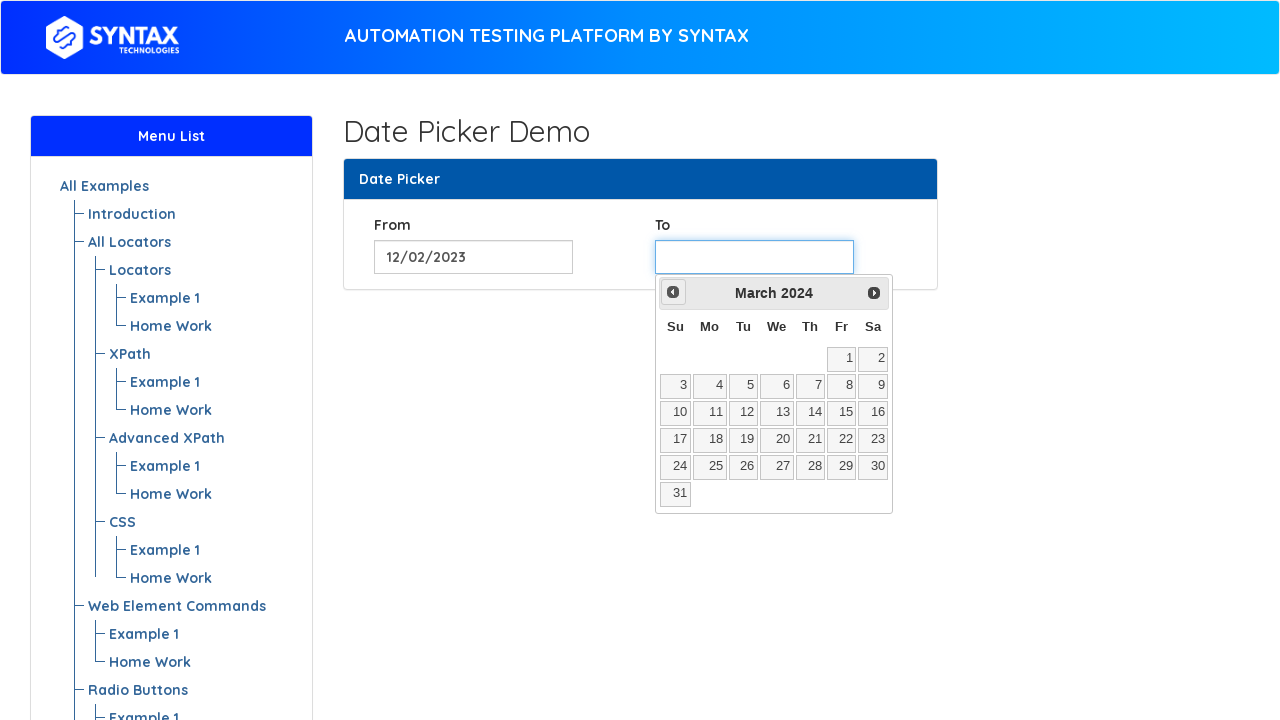

Clicked Prev to navigate to year 2023 at (673, 292) on xpath=//span[text()='Prev']
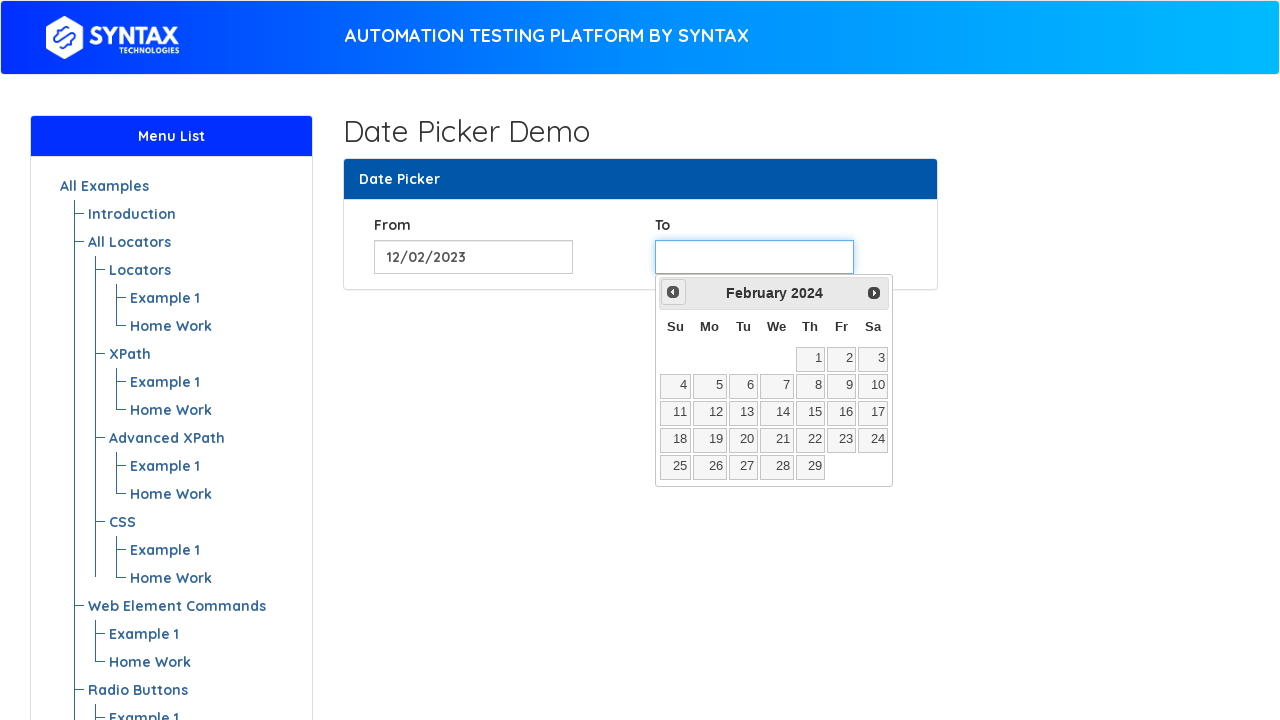

Clicked Prev to navigate to year 2023 at (673, 292) on xpath=//span[text()='Prev']
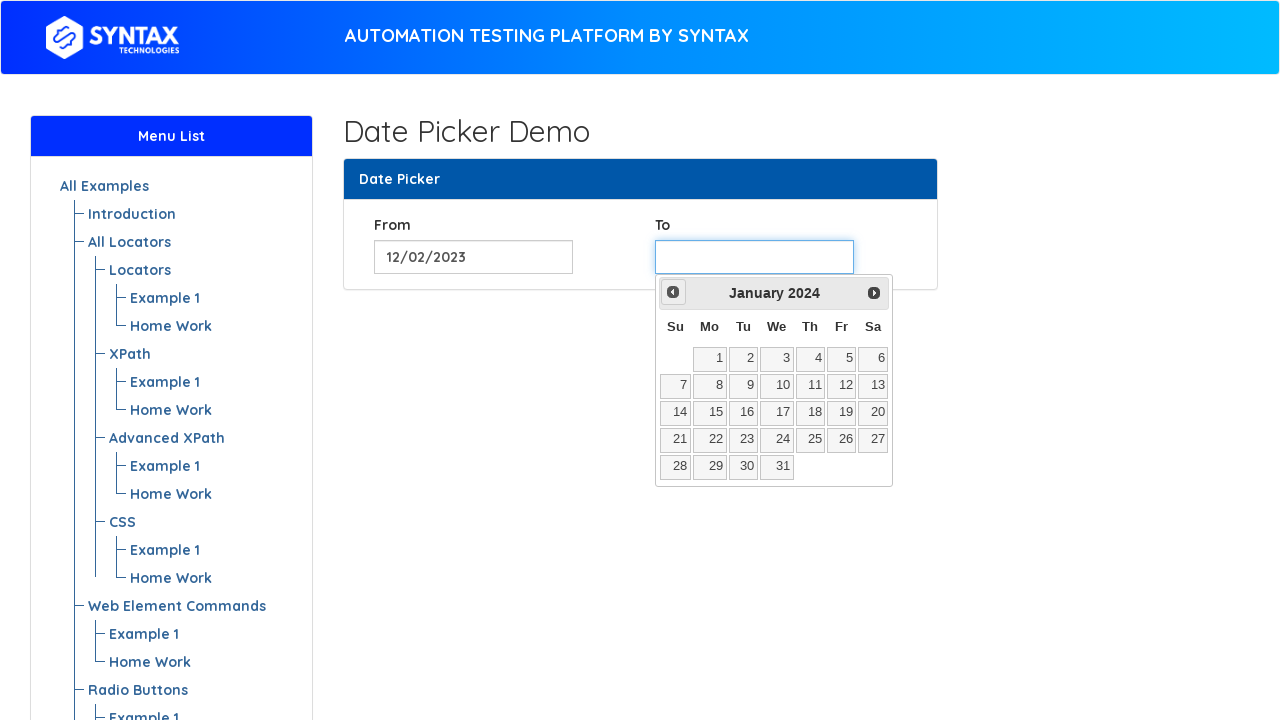

Clicked Prev to navigate to year 2023 at (673, 292) on xpath=//span[text()='Prev']
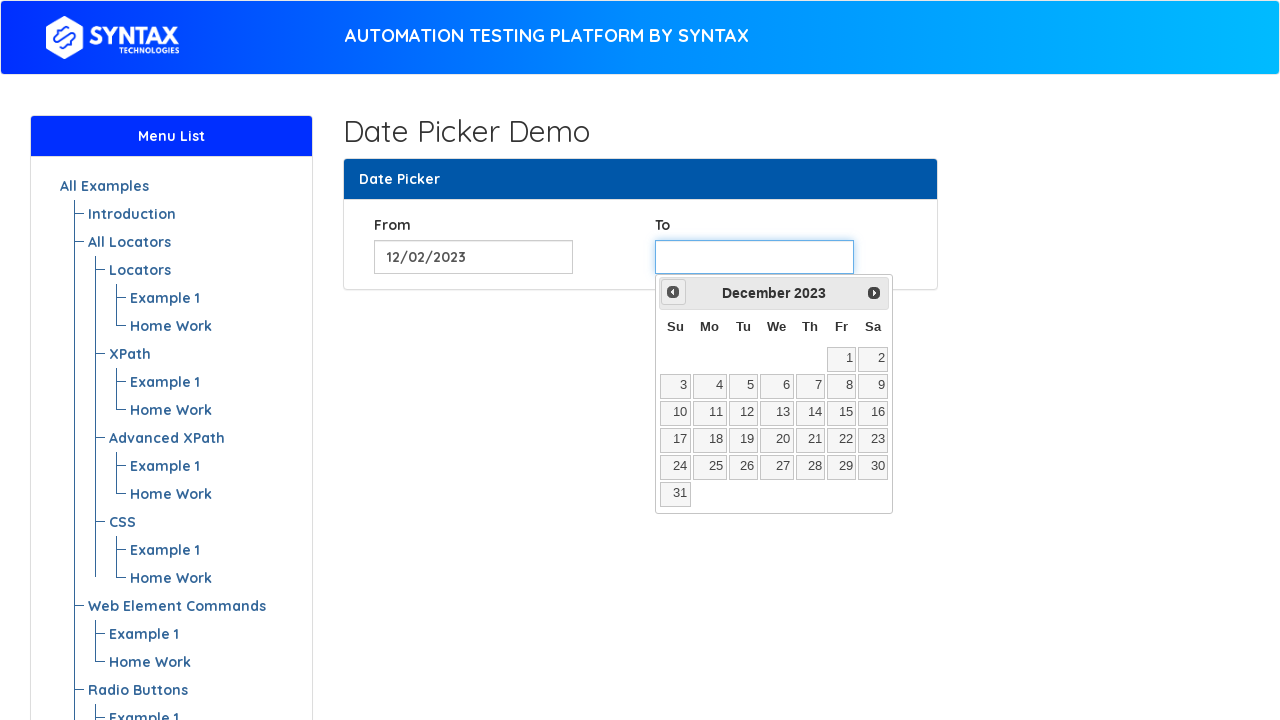

Selected date 2 from calendar at (873, 359) on xpath=//table/tbody/tr/td/a >> nth=1
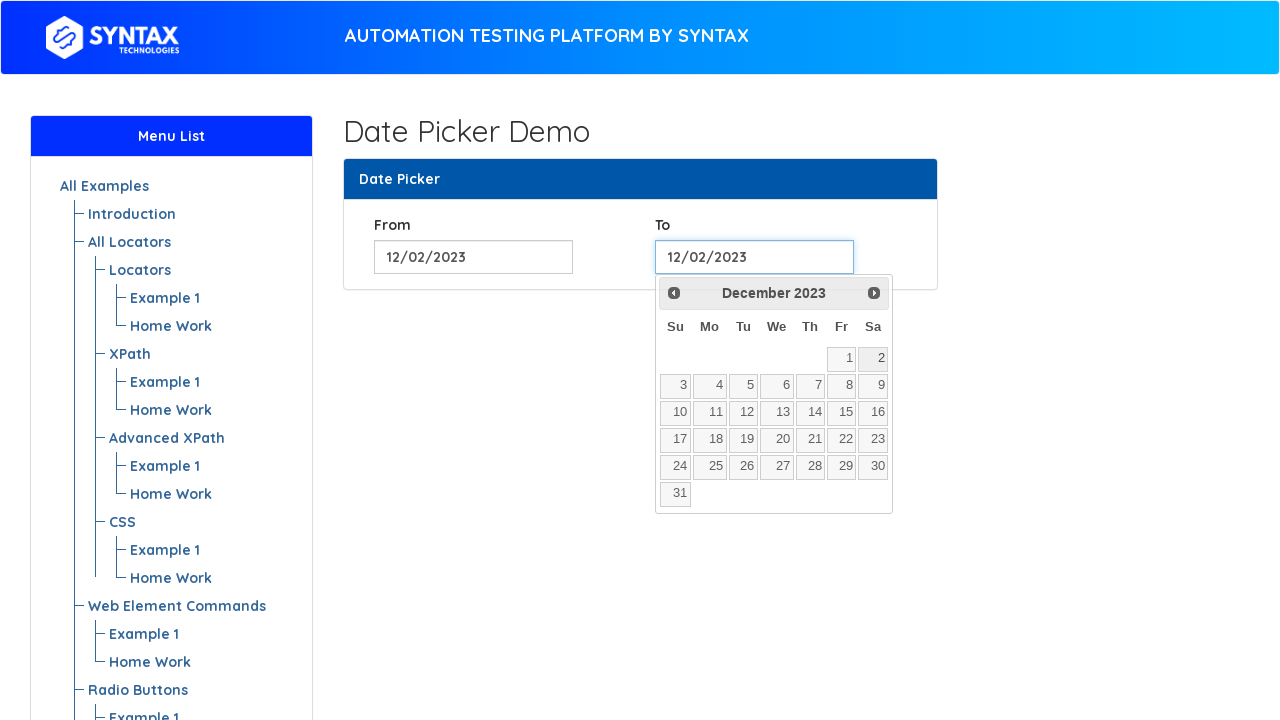

Waited for calendar to close after selecting 'To' date
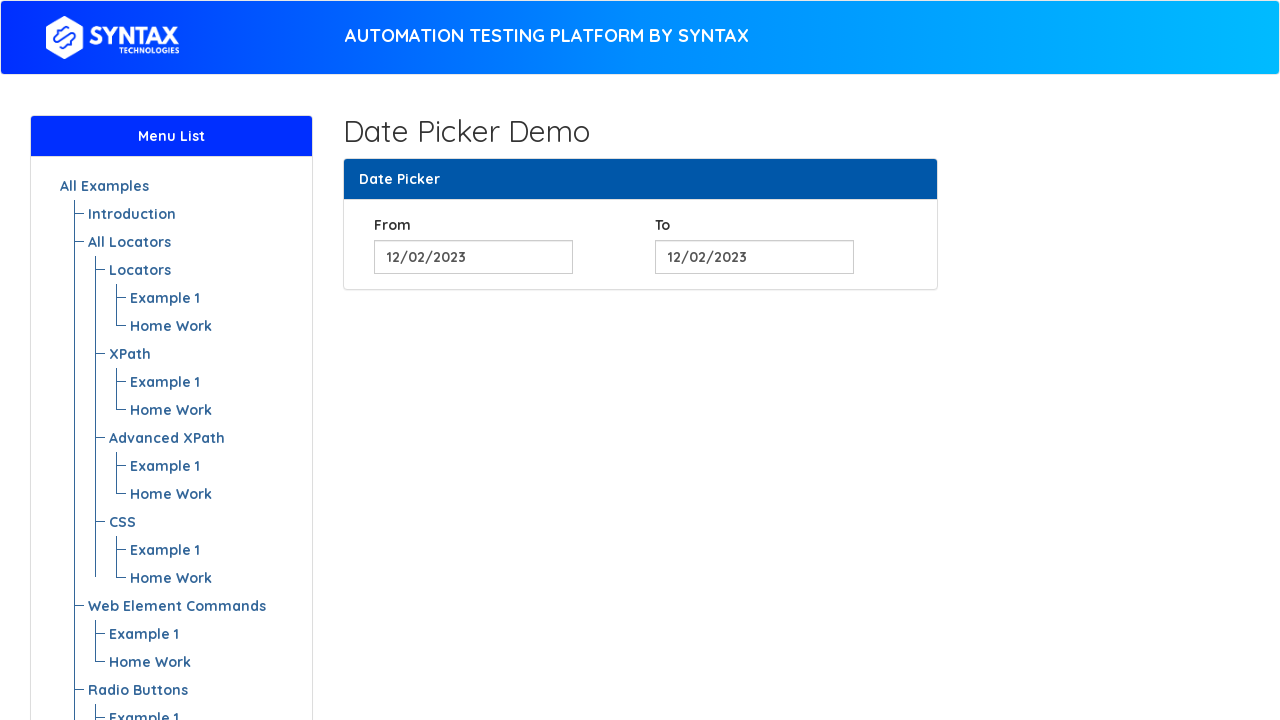

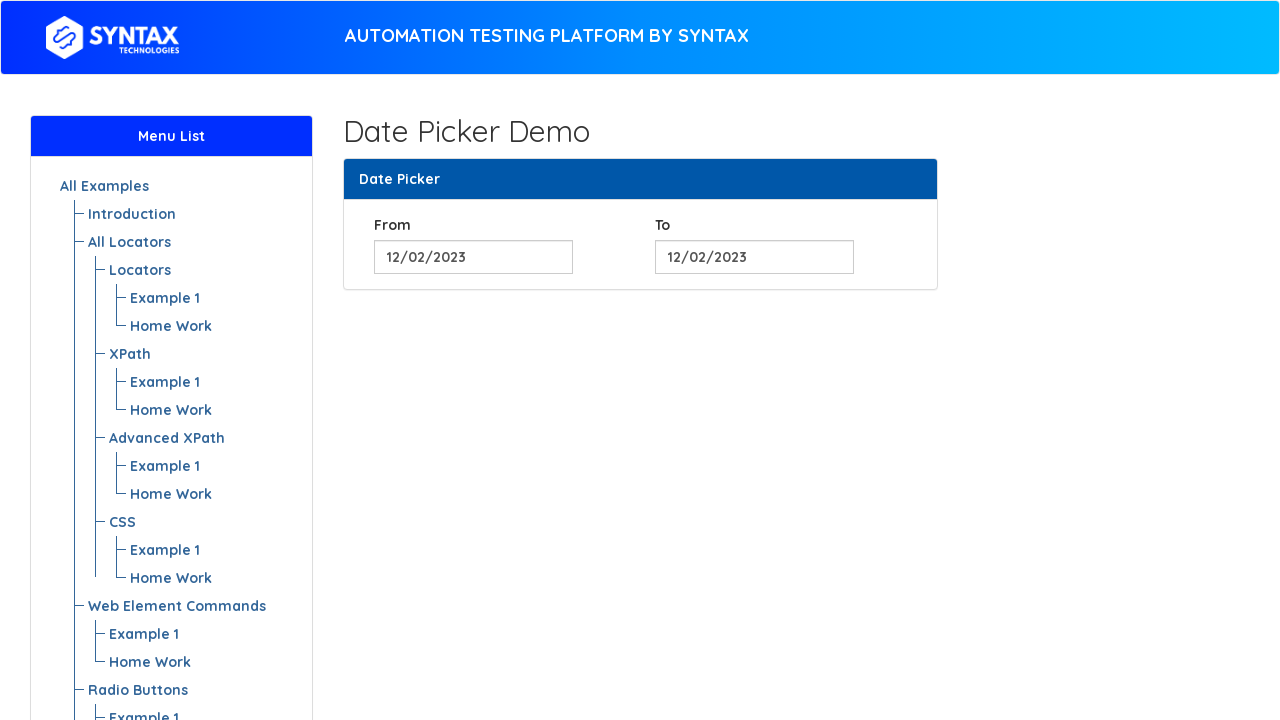